Tests Social Security benefit calculation with different starting work years, filling zero earnings before the start year and $75,000 after

Starting URL: https://www.ssa.gov/OACT/quickcalc/

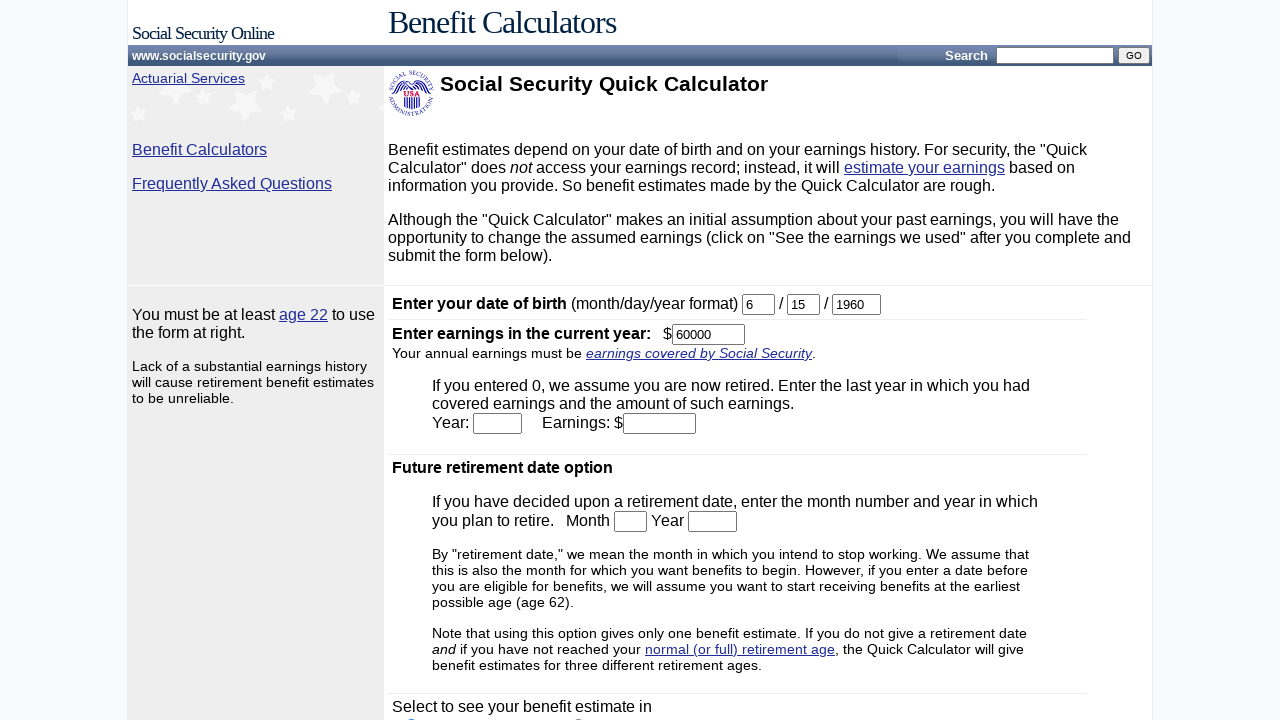

Filled birth date day field with '1' on #day
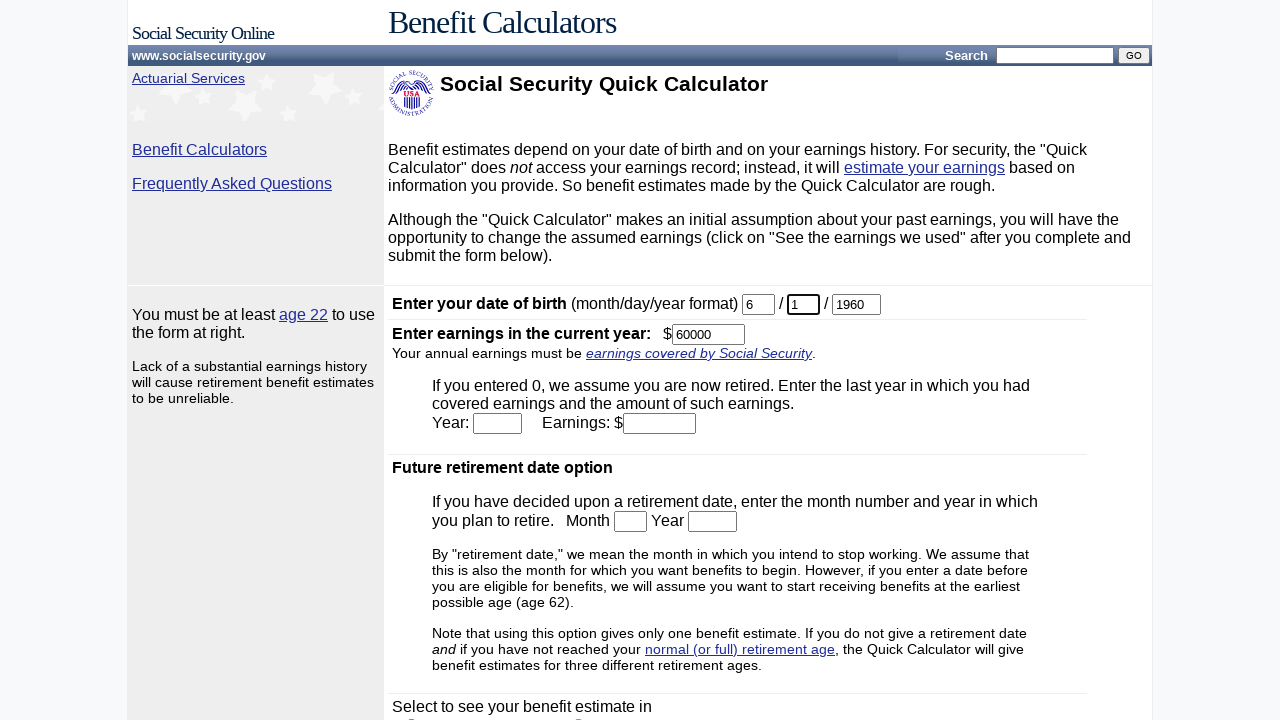

Filled birth date month field with '1' on #month
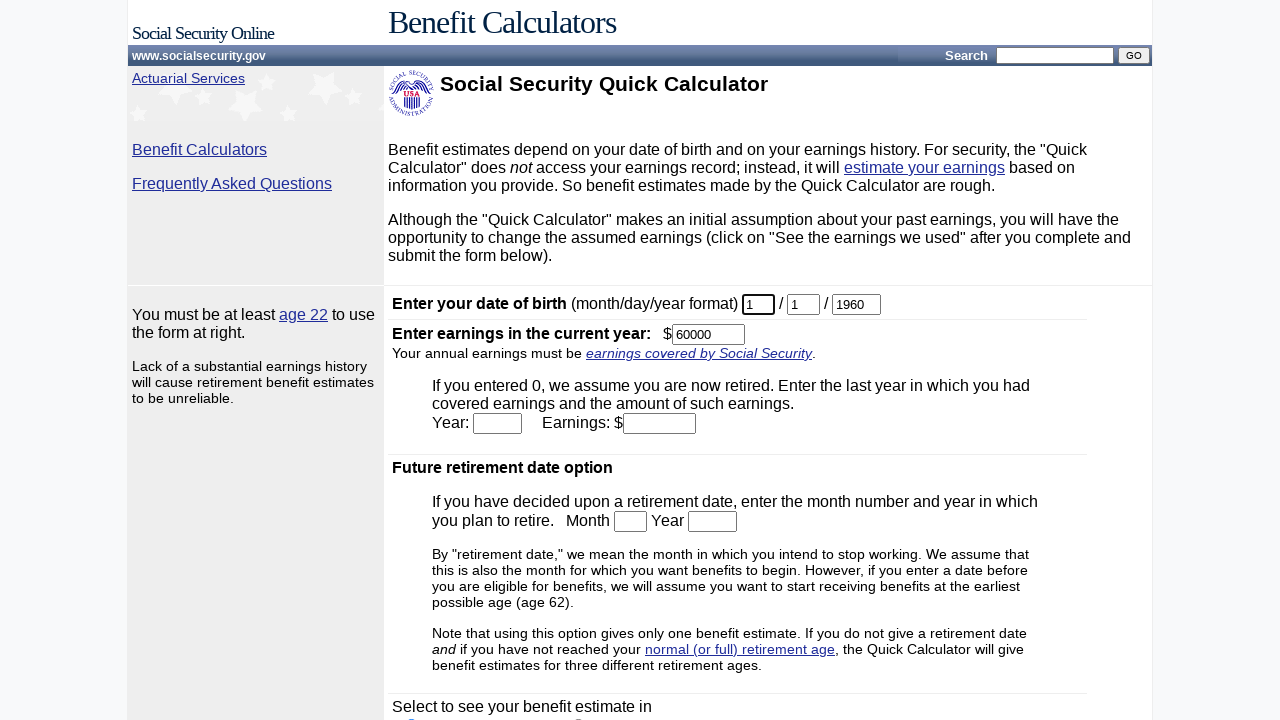

Filled birth date year field with '1970' on #year
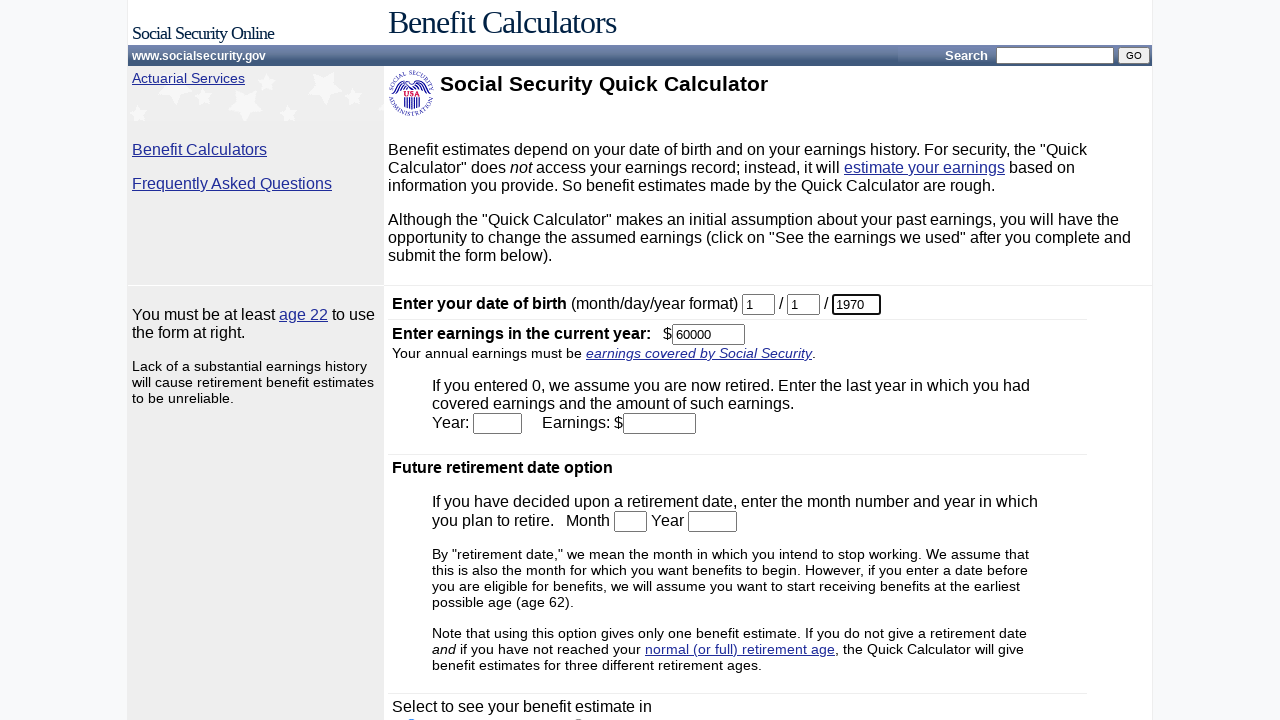

Clicked submit button to proceed with birth date at (444, 568) on xpath=/html/body/table[4]/tbody/tr[2]/td[2]/form/table/tbody/tr[5]/td/input
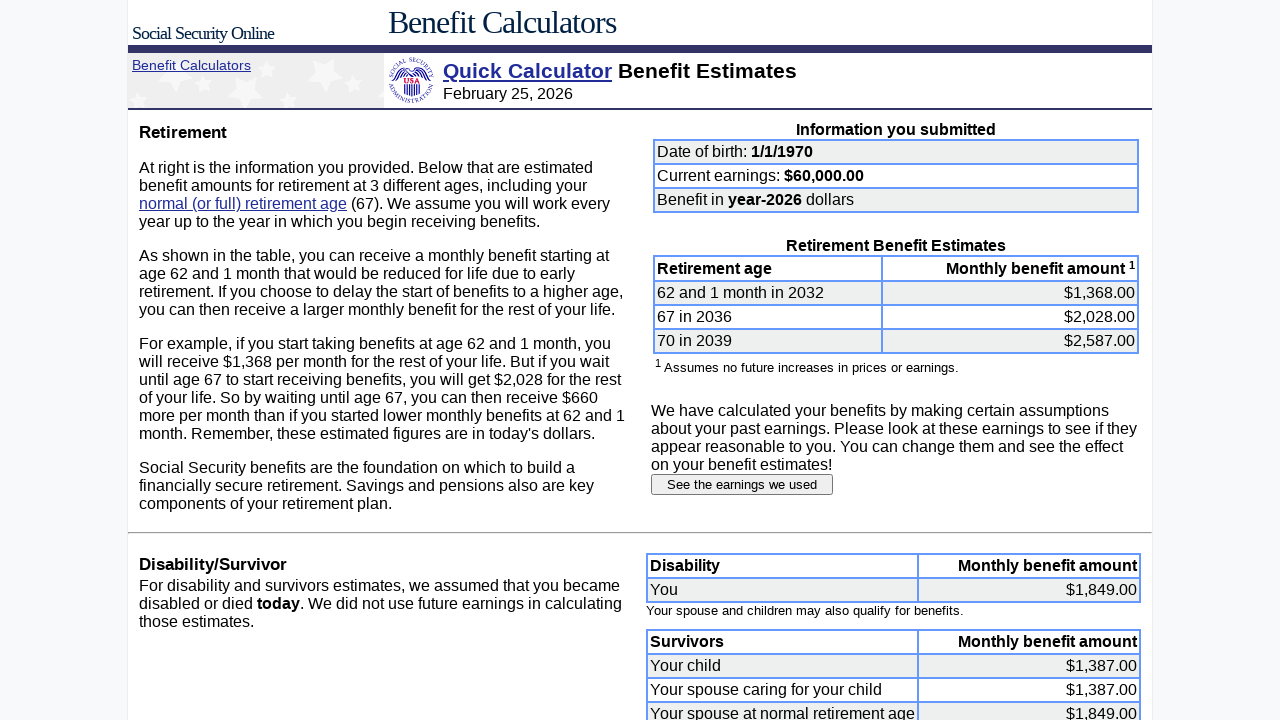

Clicked next submit button at (742, 484) on xpath=/html/body/table[3]/tbody/tr[3]/td/form/input[10]
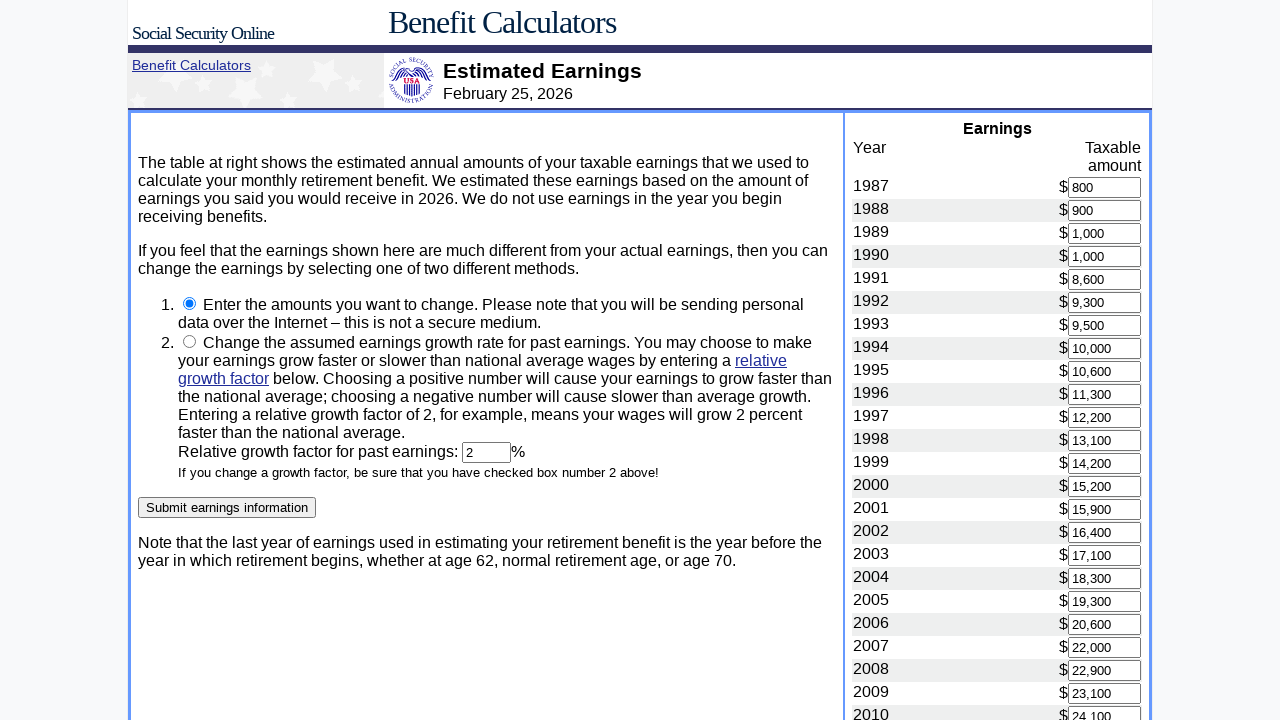

Filled zero earnings for year 1987 on input[name='1987']
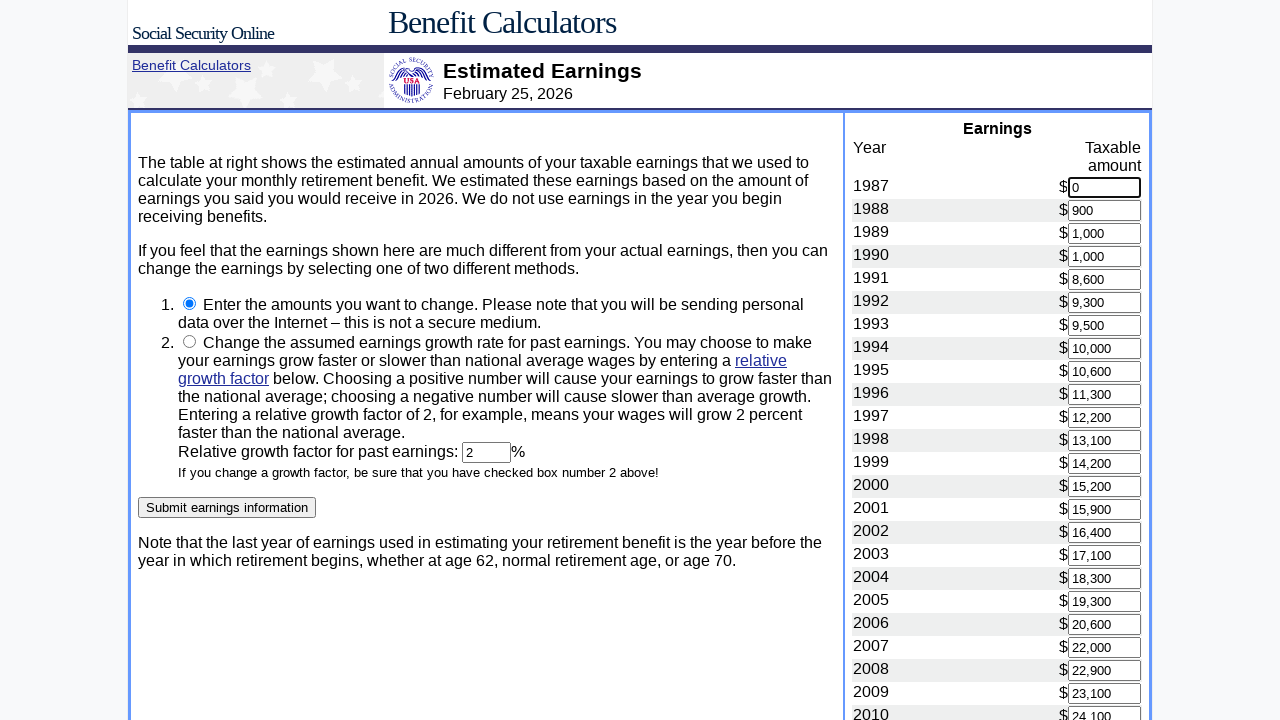

Filled zero earnings for year 1988 on input[name='1988']
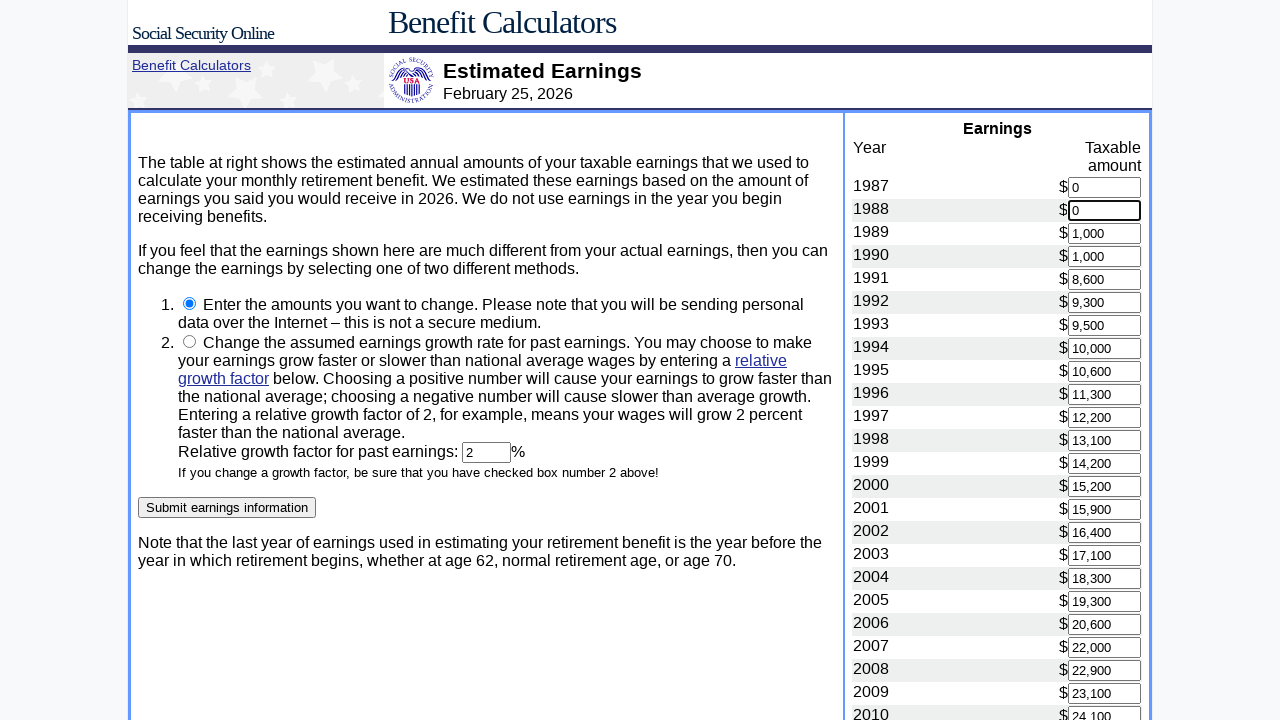

Filled zero earnings for year 1989 on input[name='1989']
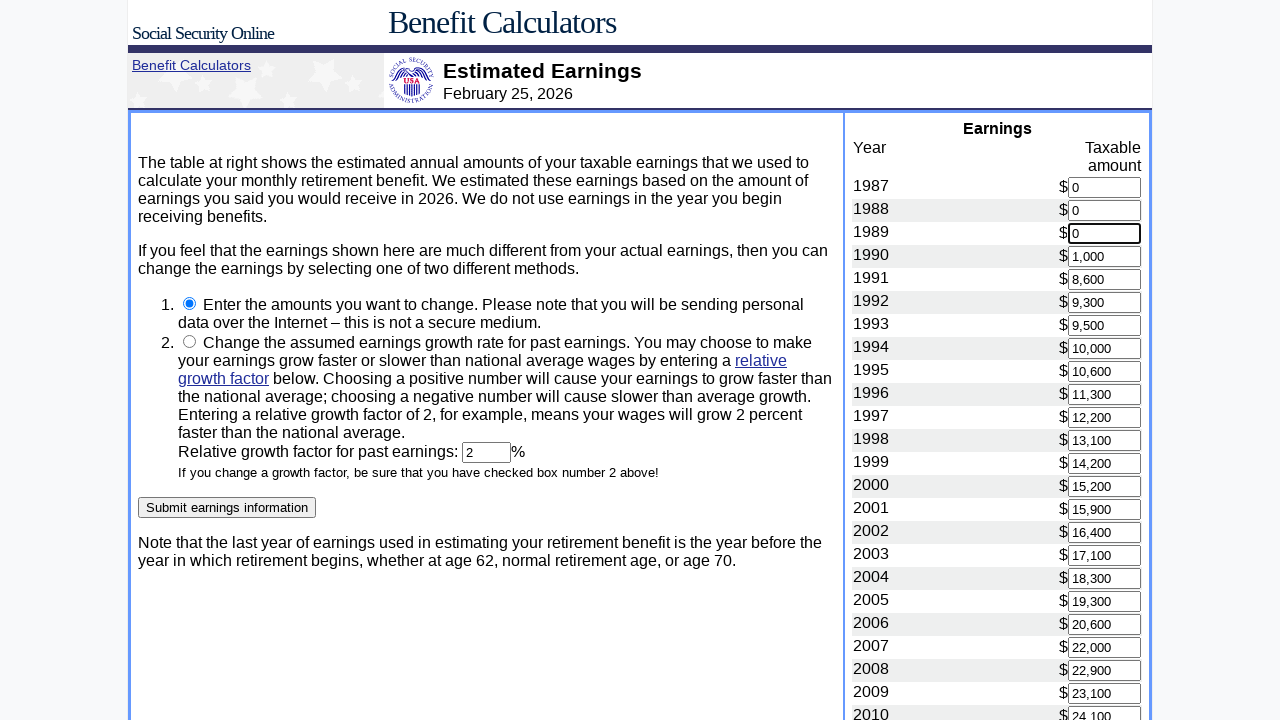

Filled zero earnings for year 1990 on input[name='1990']
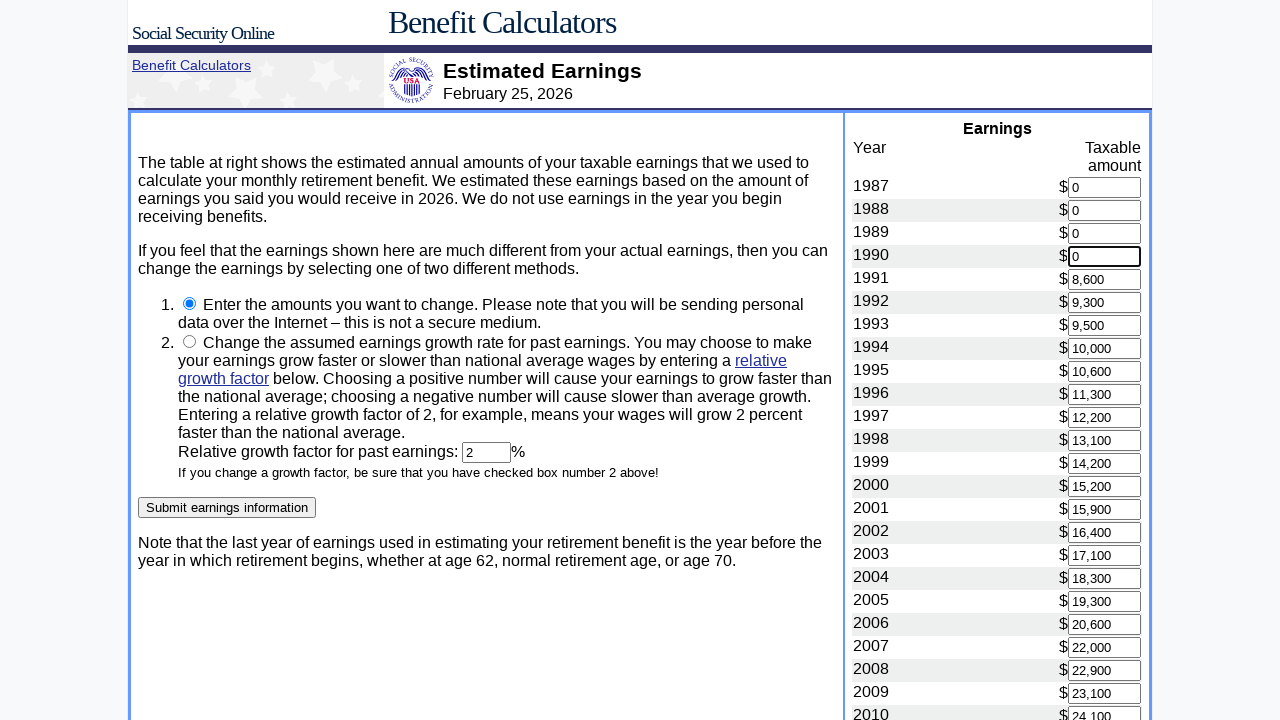

Filled zero earnings for year 1991 on input[name='1991']
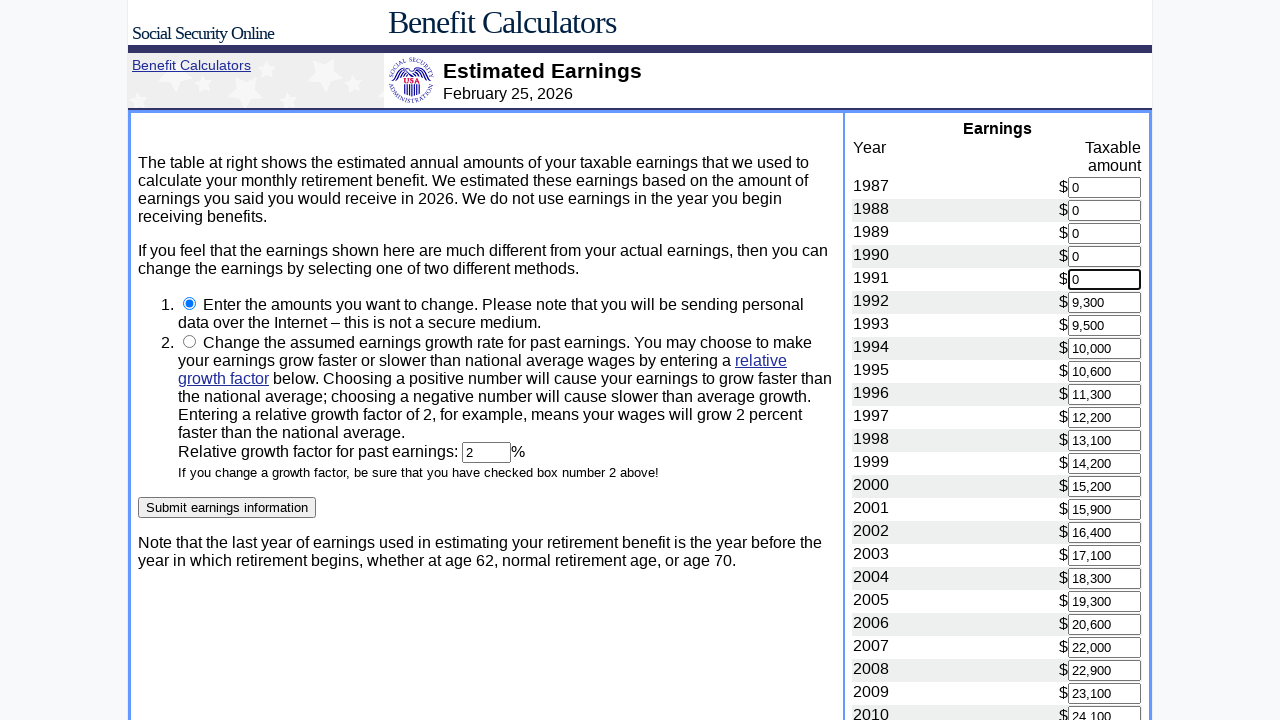

Filled $75,000 earnings for year 1992 on input[name='1992']
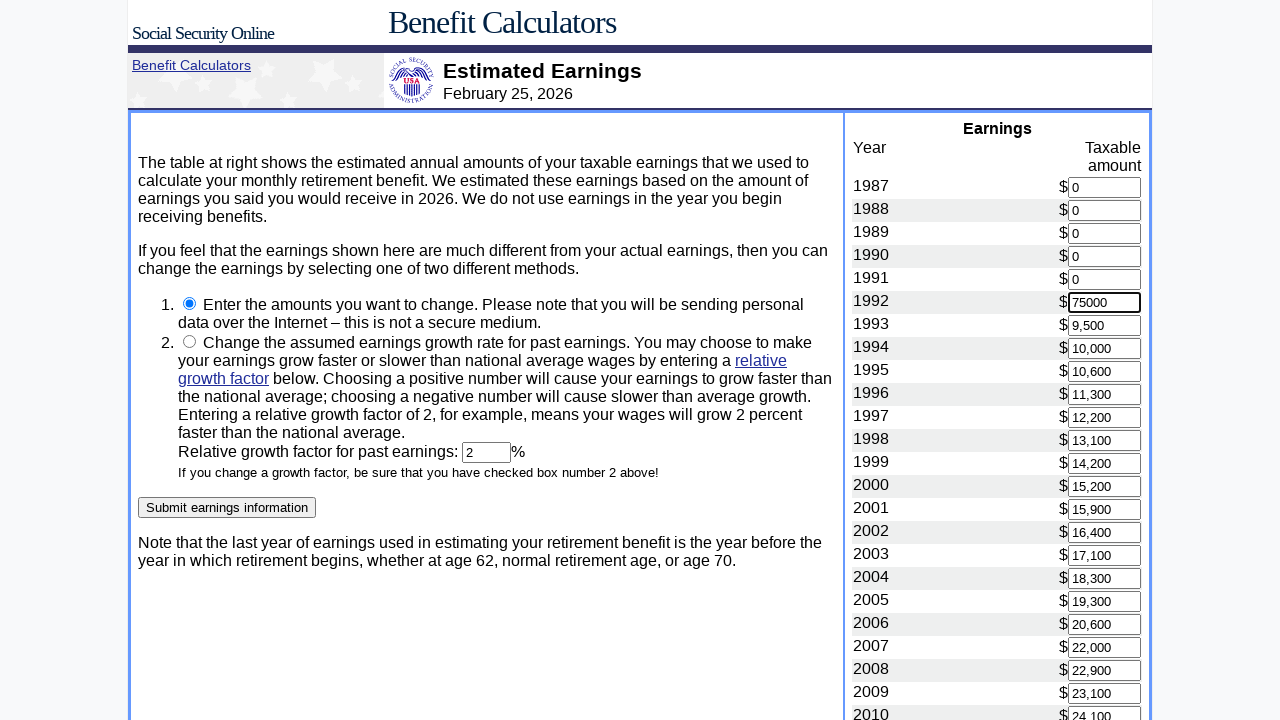

Filled $75,000 earnings for year 1993 on input[name='1993']
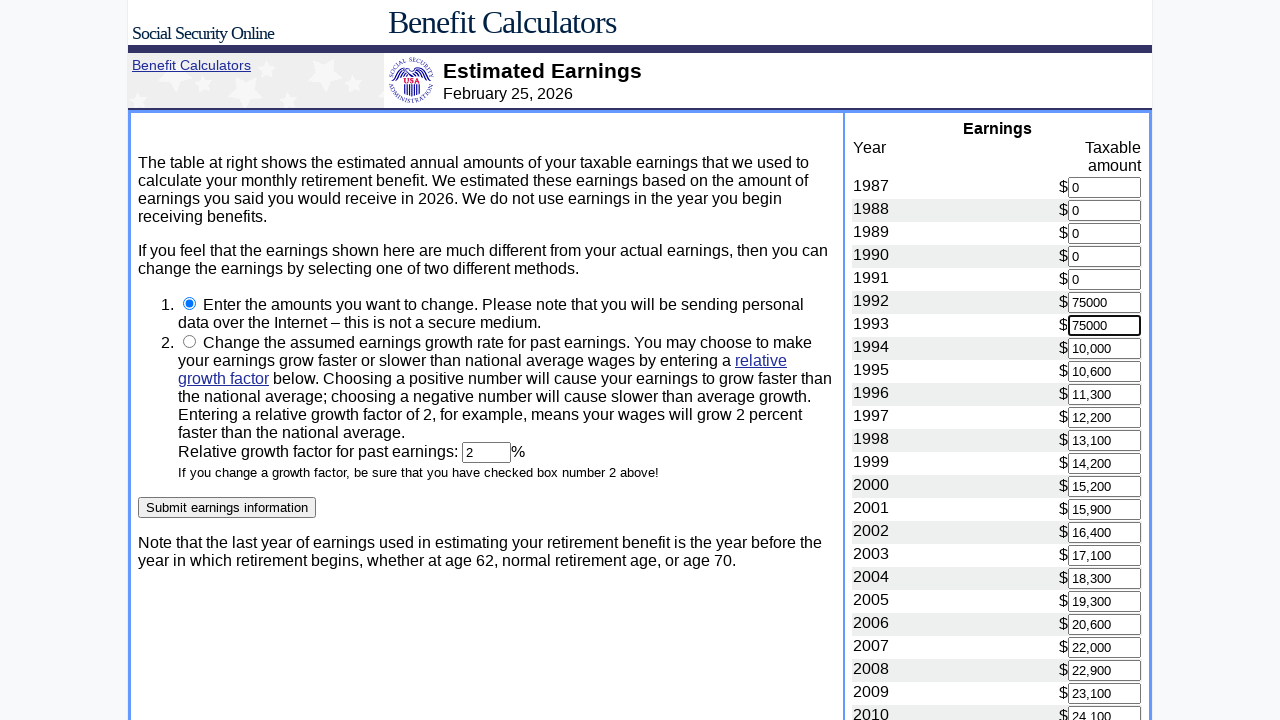

Filled $75,000 earnings for year 1994 on input[name='1994']
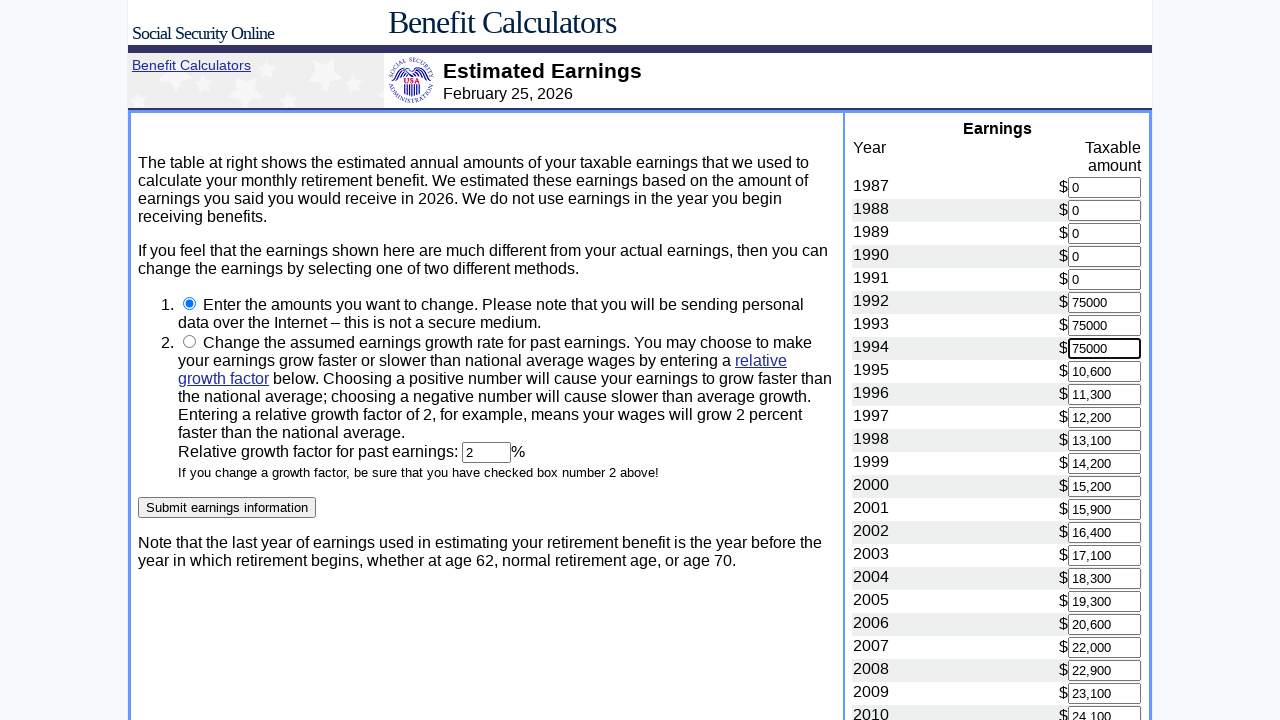

Filled $75,000 earnings for year 1995 on input[name='1995']
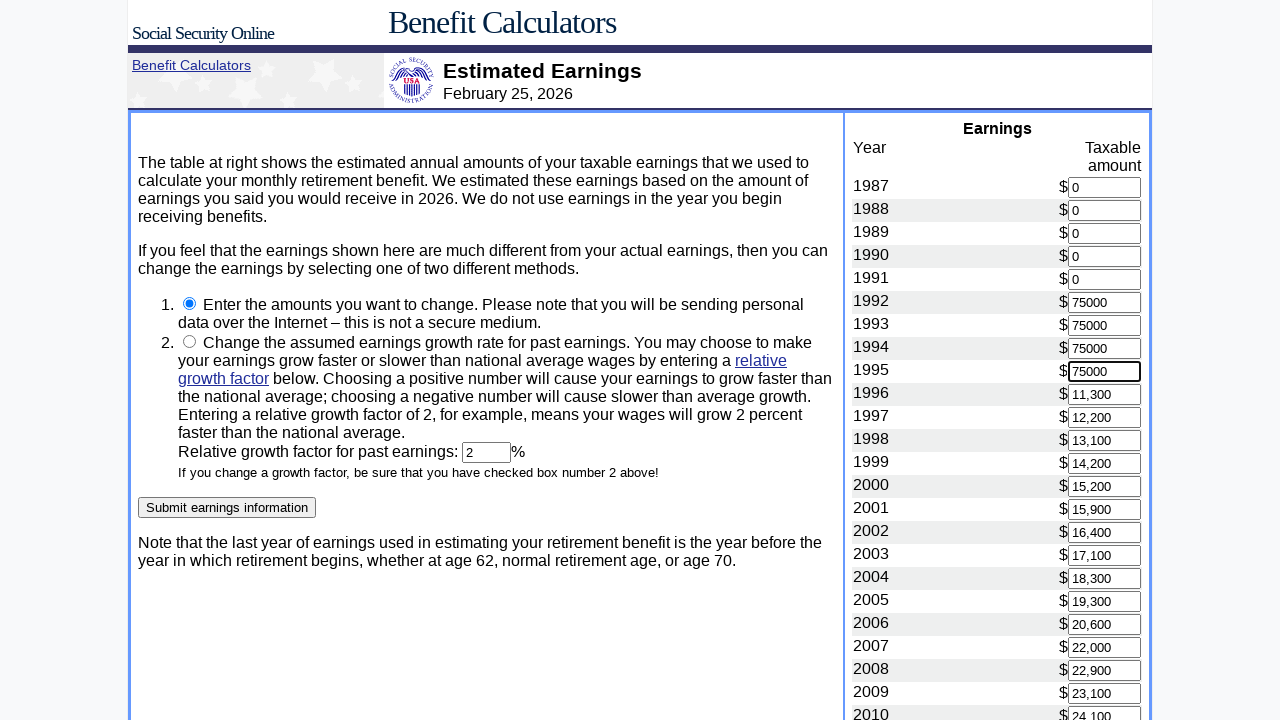

Filled $75,000 earnings for year 1996 on input[name='1996']
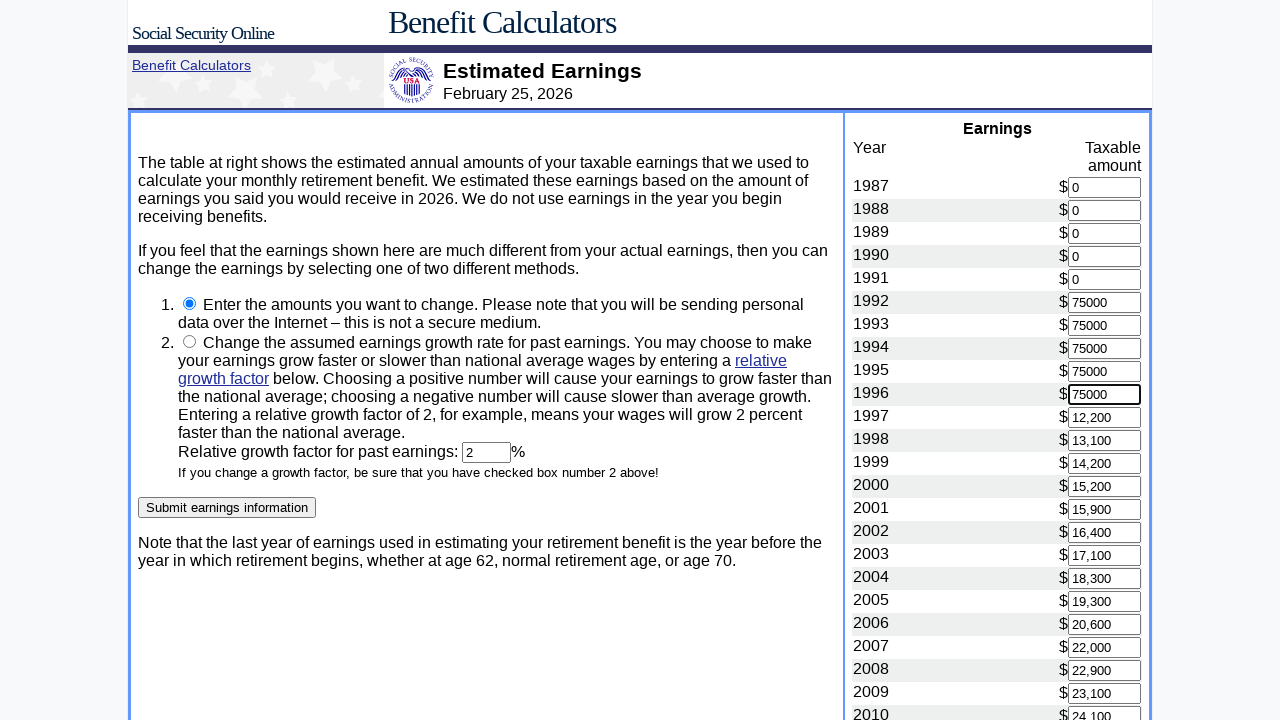

Filled $75,000 earnings for year 1997 on input[name='1997']
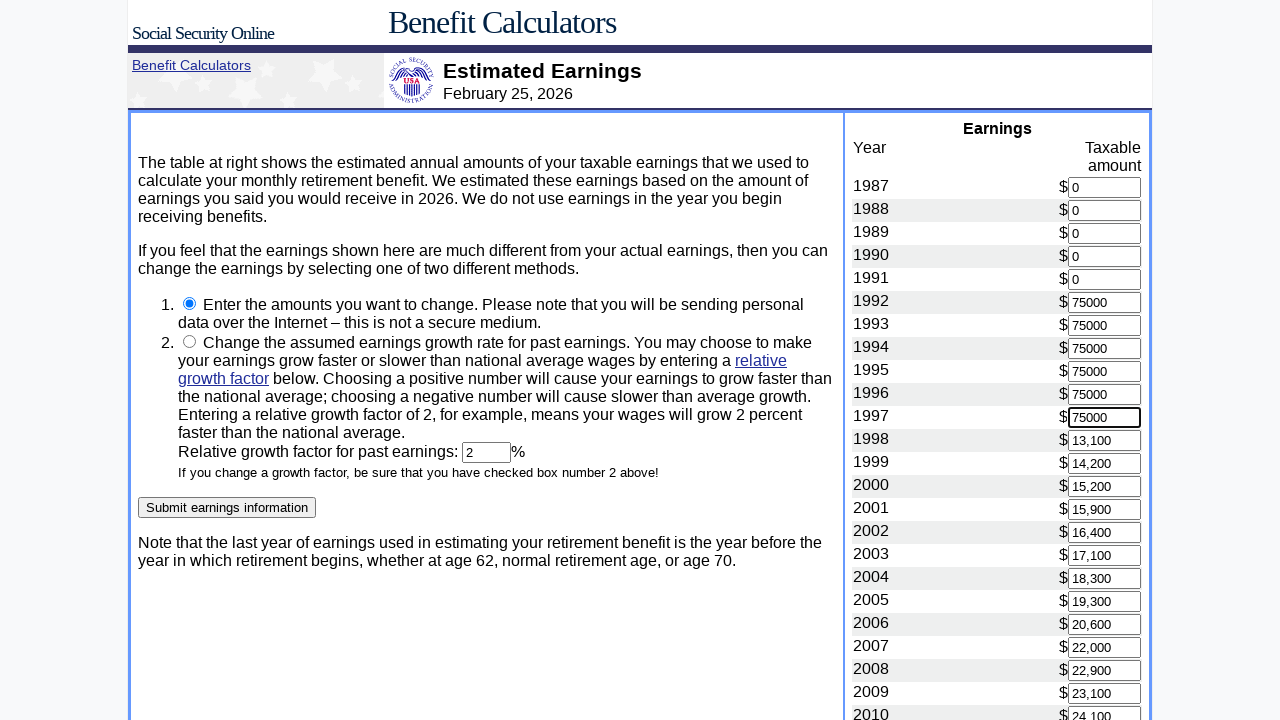

Filled $75,000 earnings for year 1998 on input[name='1998']
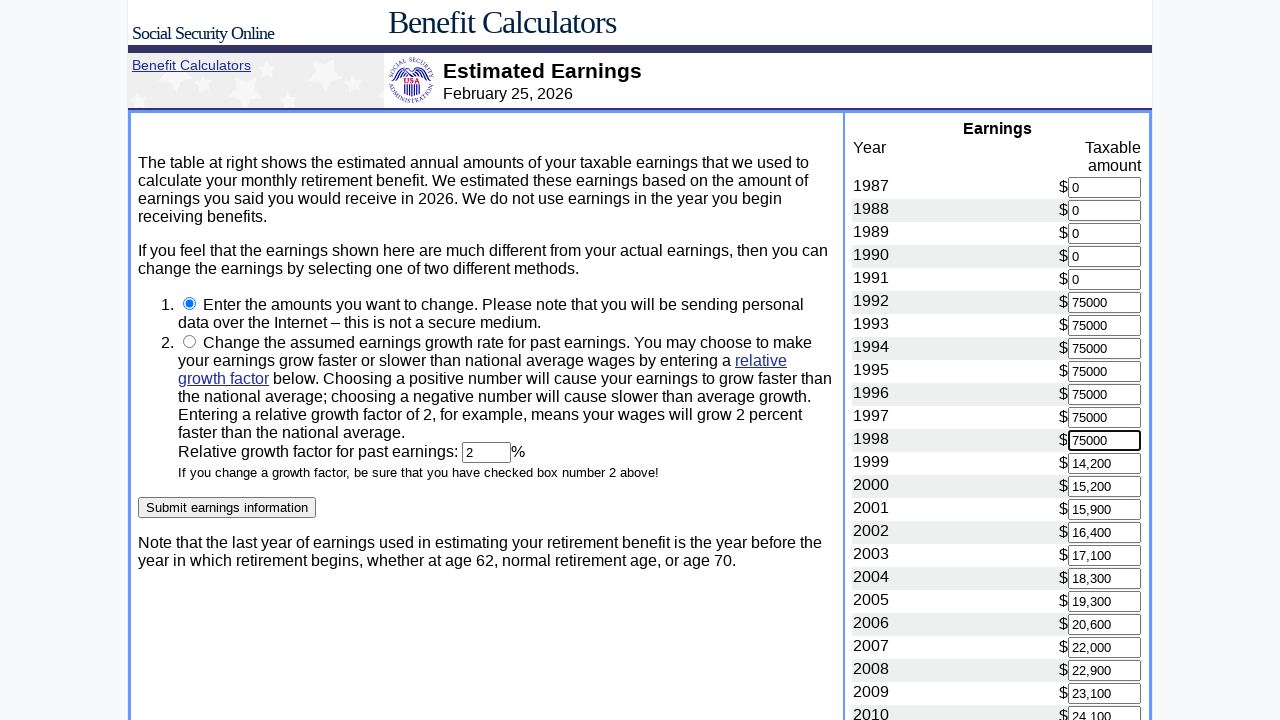

Filled $75,000 earnings for year 1999 on input[name='1999']
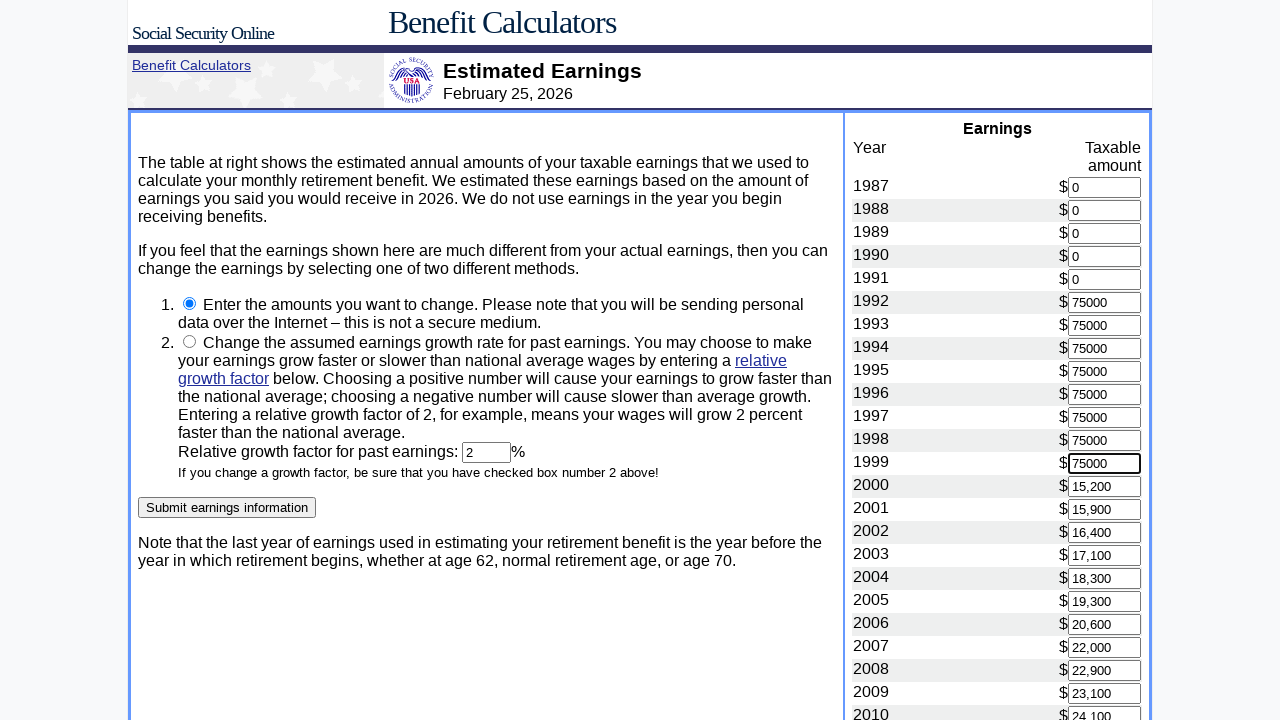

Filled $75,000 earnings for year 2000 on input[name='2000']
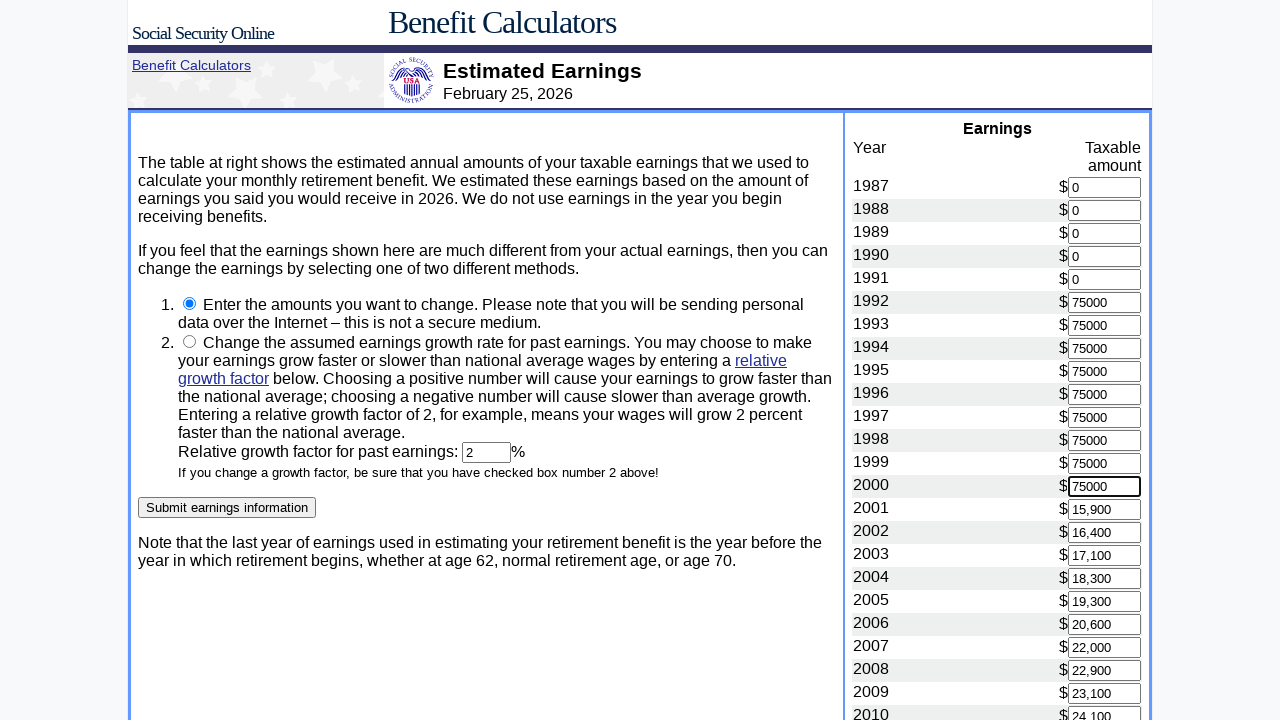

Filled $75,000 earnings for year 2001 on input[name='2001']
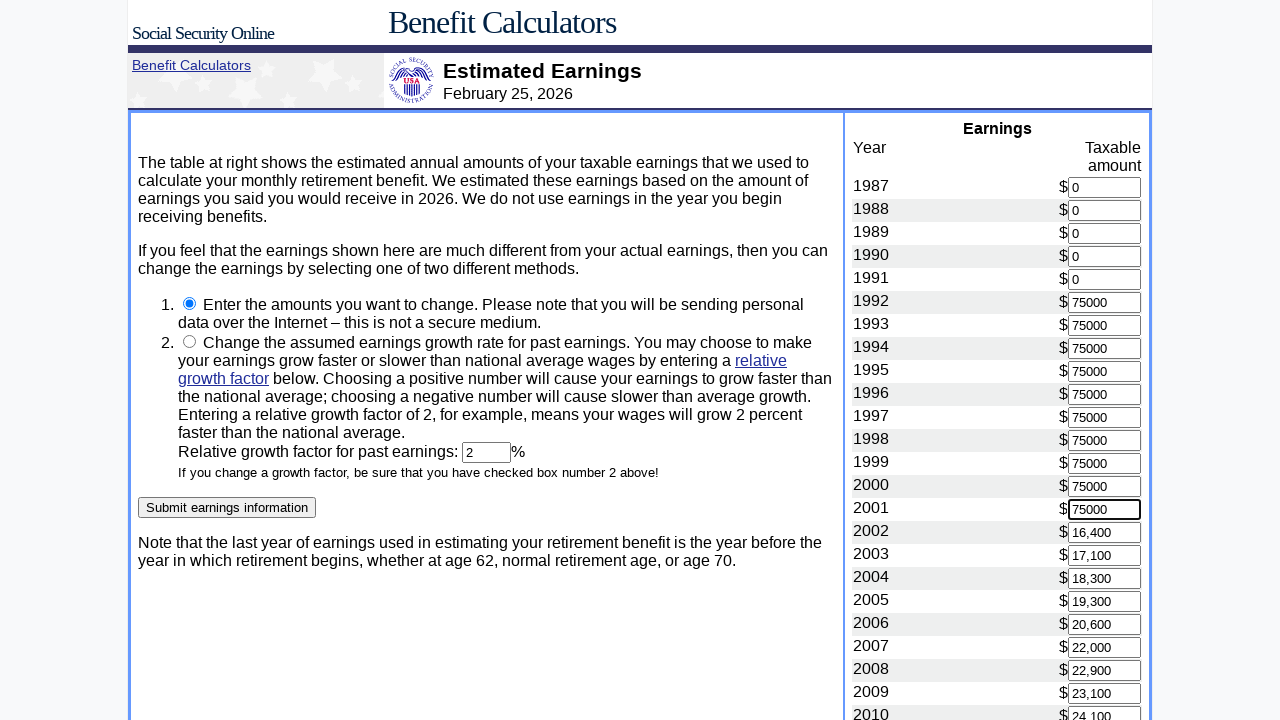

Filled $75,000 earnings for year 2002 on input[name='2002']
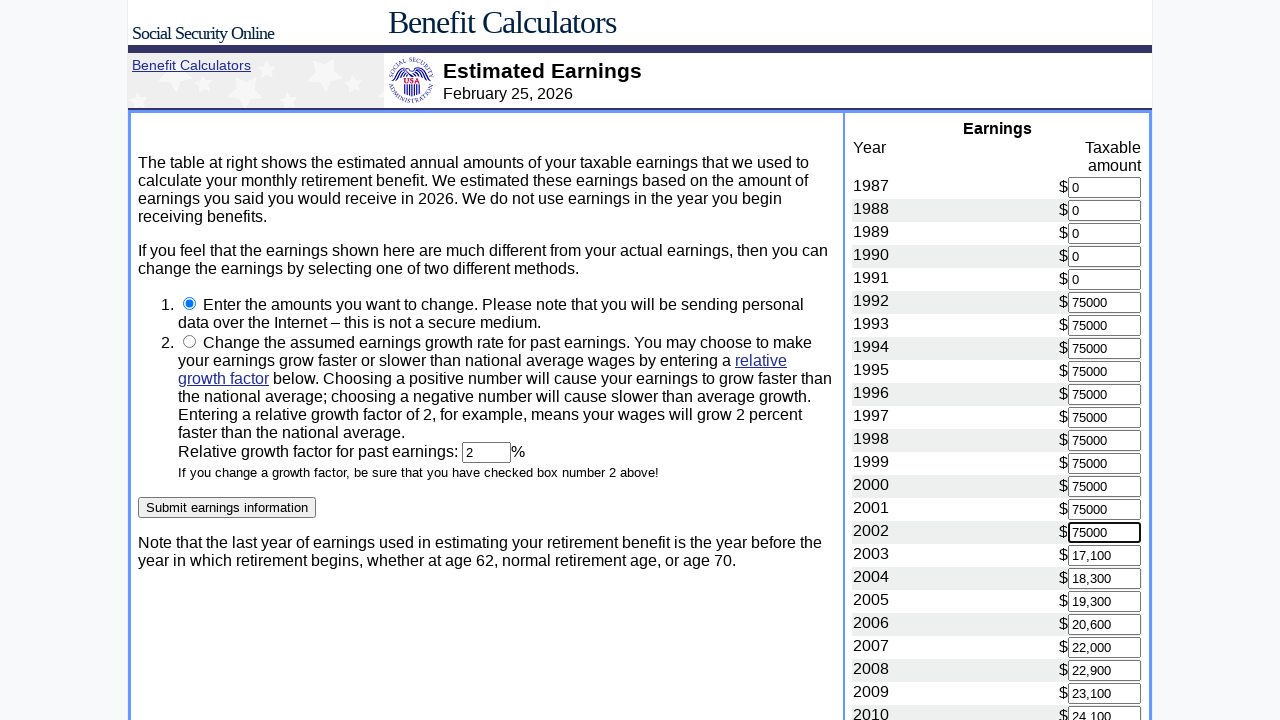

Filled $75,000 earnings for year 2003 on input[name='2003']
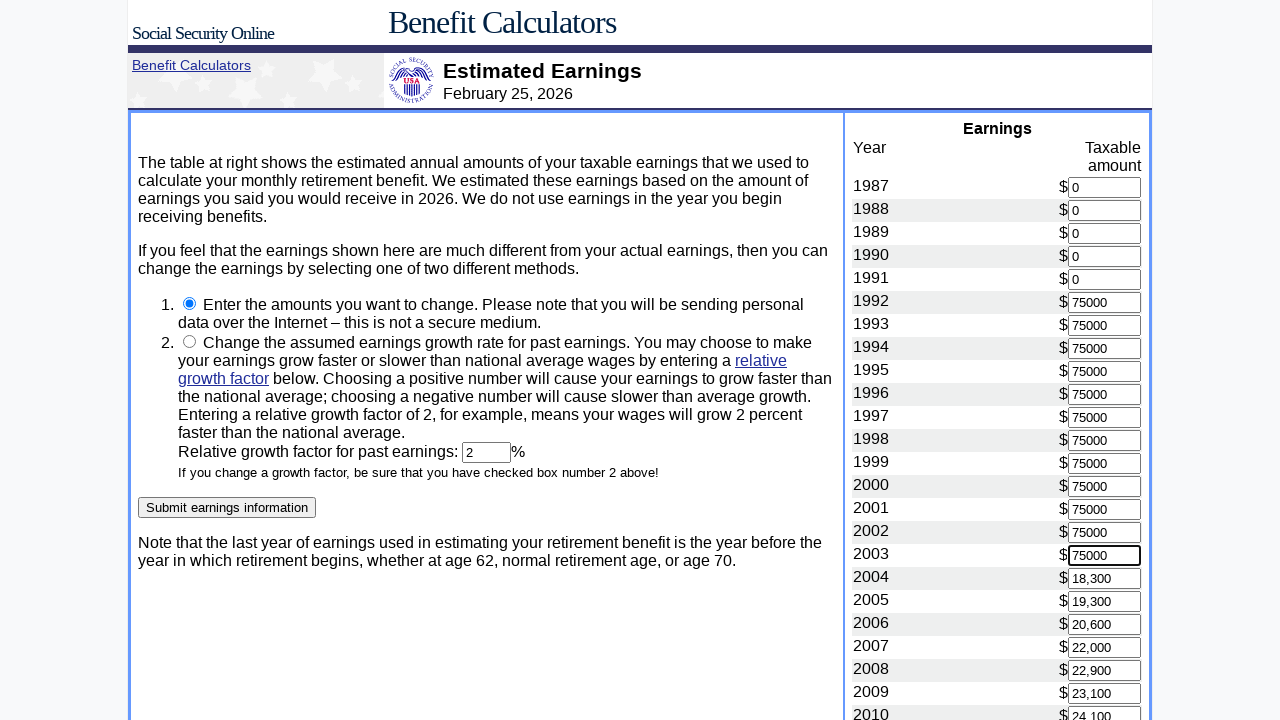

Filled $75,000 earnings for year 2004 on input[name='2004']
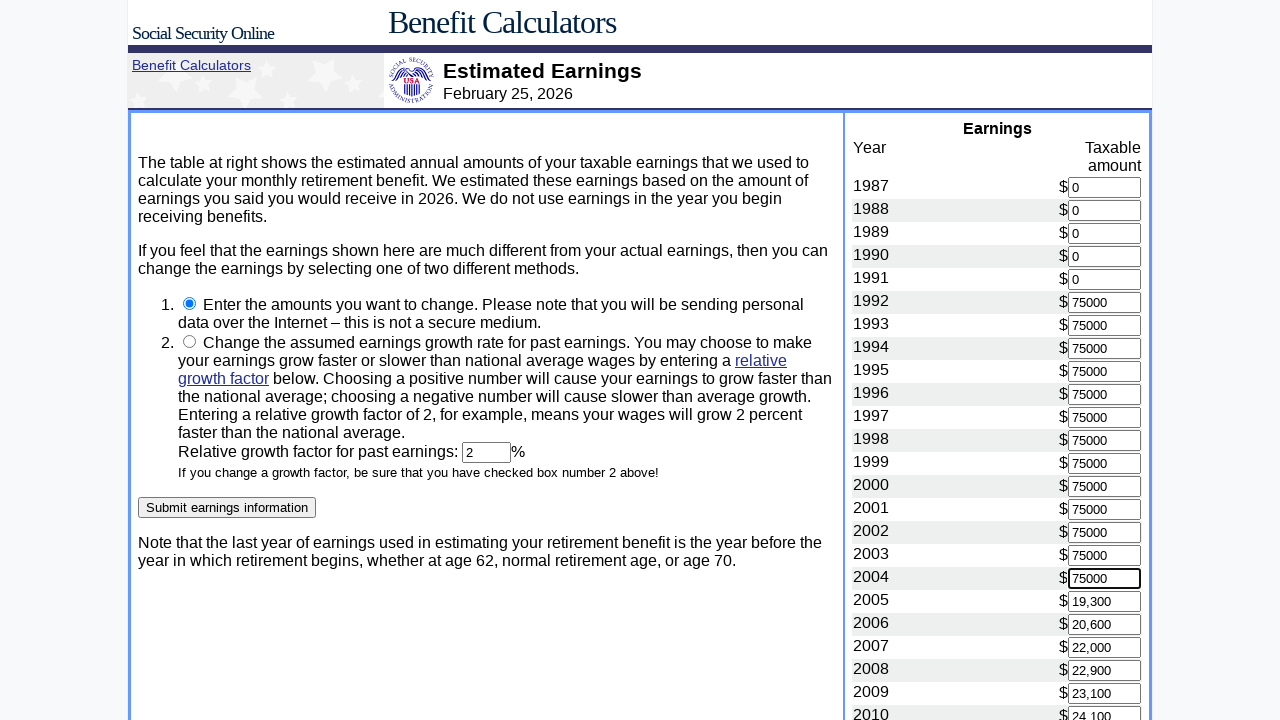

Filled $75,000 earnings for year 2005 on input[name='2005']
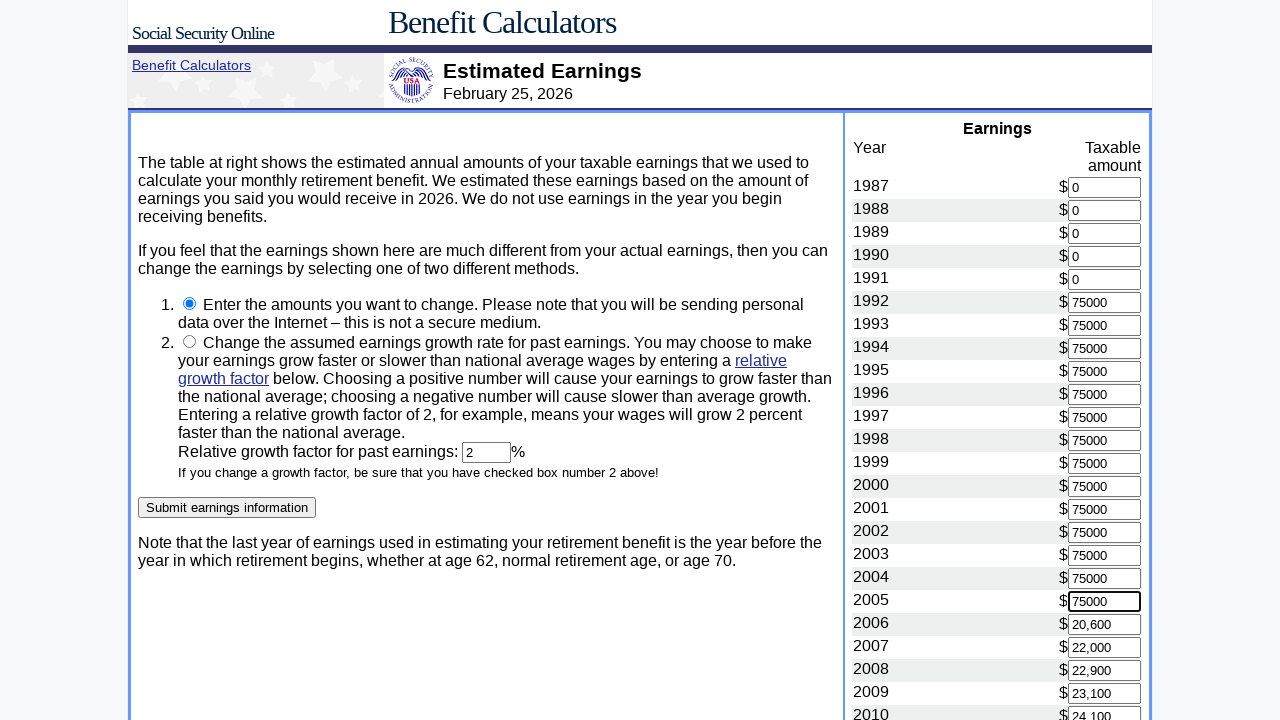

Filled $75,000 earnings for year 2006 on input[name='2006']
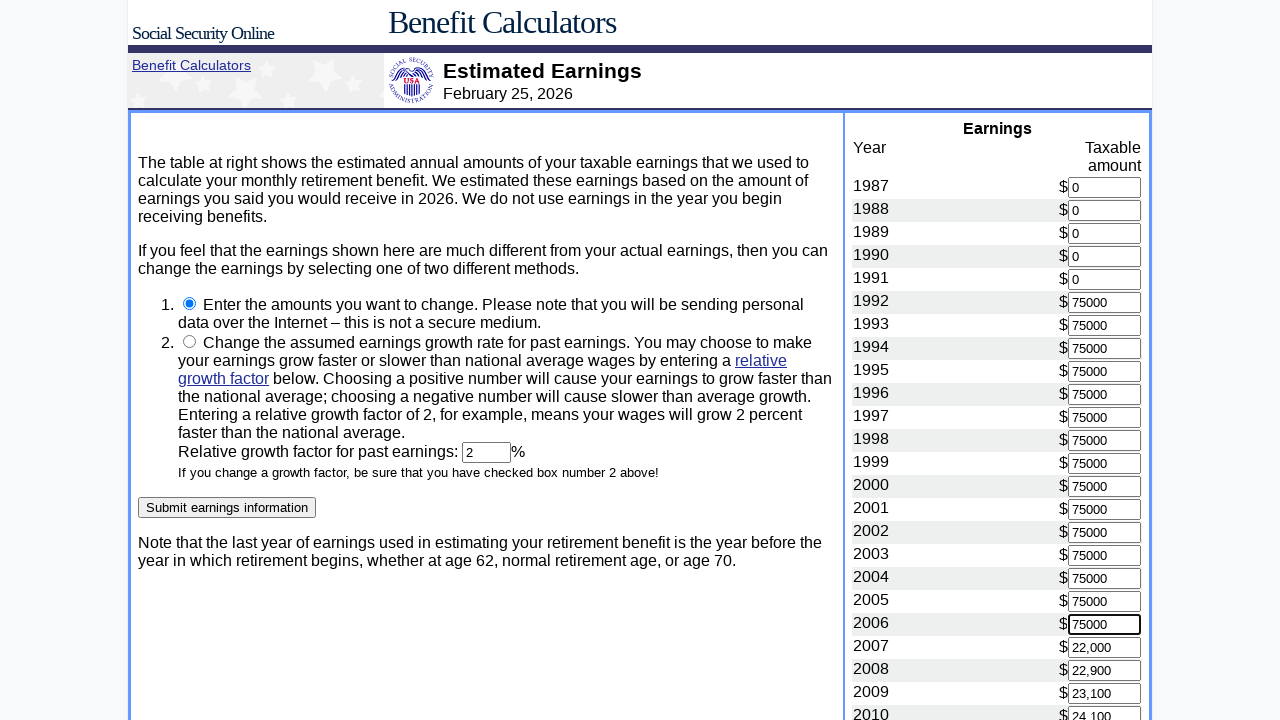

Filled $75,000 earnings for year 2007 on input[name='2007']
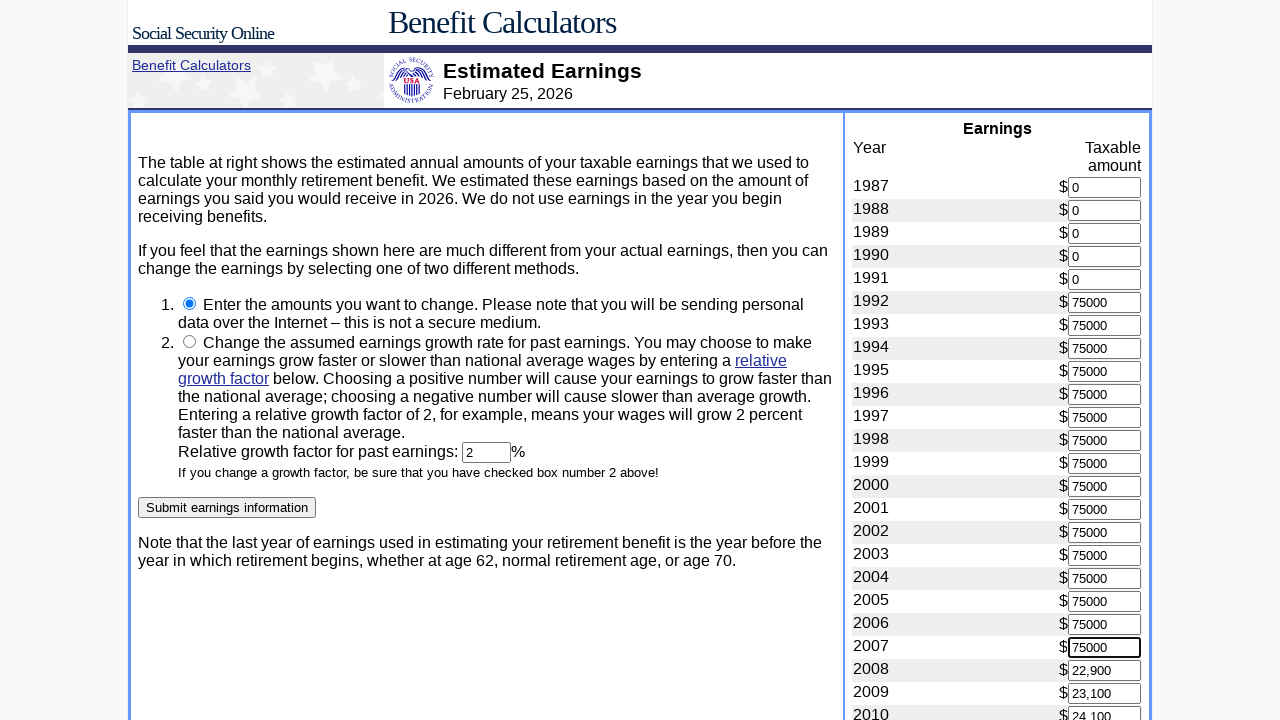

Filled $75,000 earnings for year 2008 on input[name='2008']
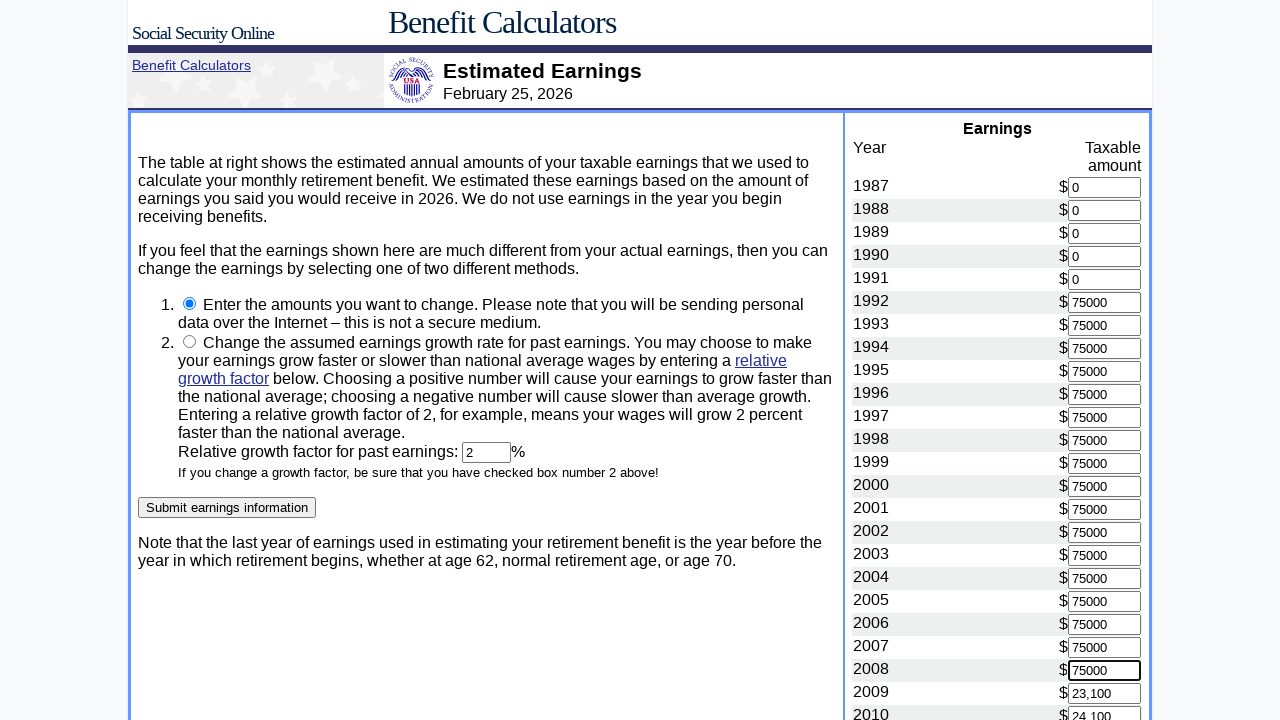

Filled $75,000 earnings for year 2009 on input[name='2009']
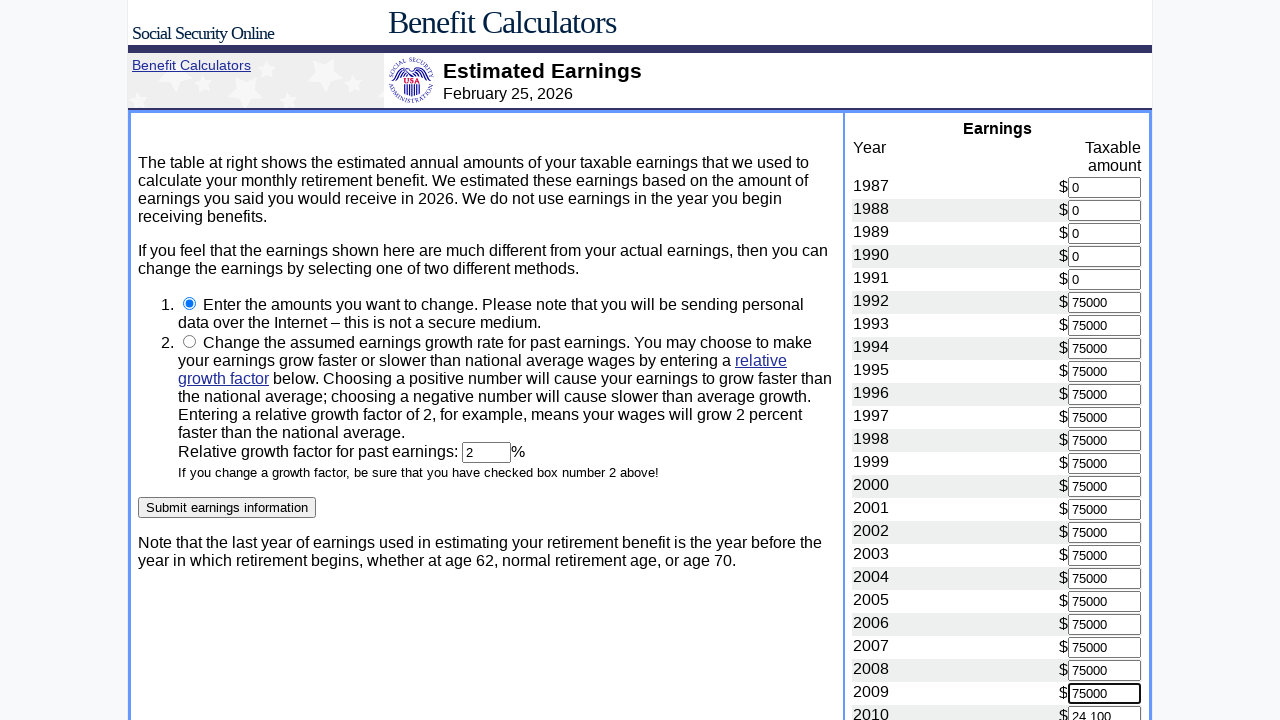

Filled $75,000 earnings for year 2010 on input[name='2010']
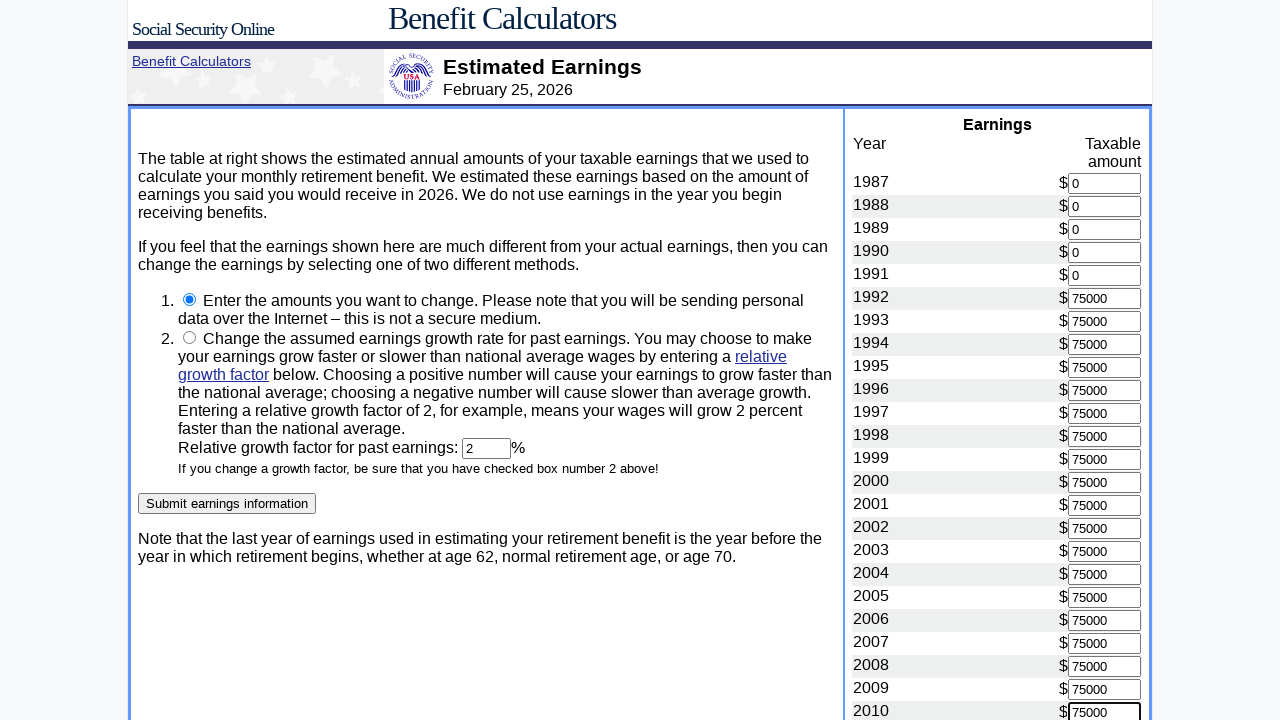

Filled $75,000 earnings for year 2011 on input[name='2011']
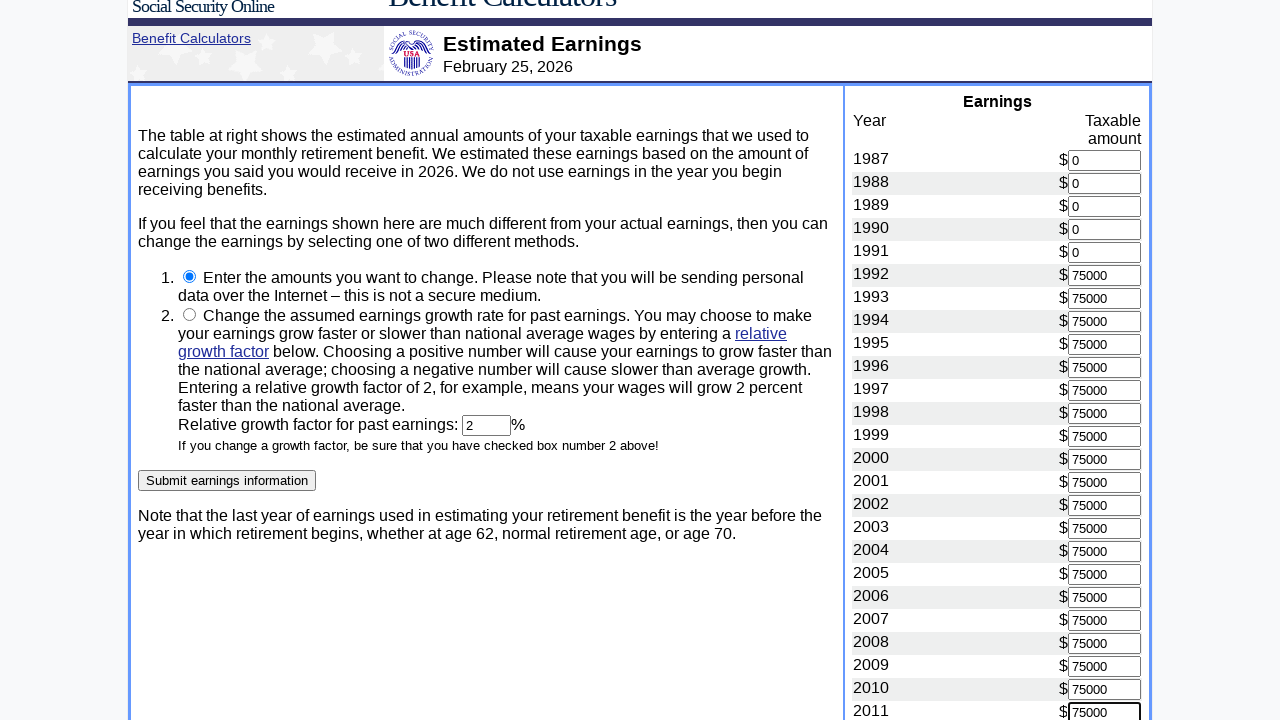

Filled $75,000 earnings for year 2012 on input[name='2012']
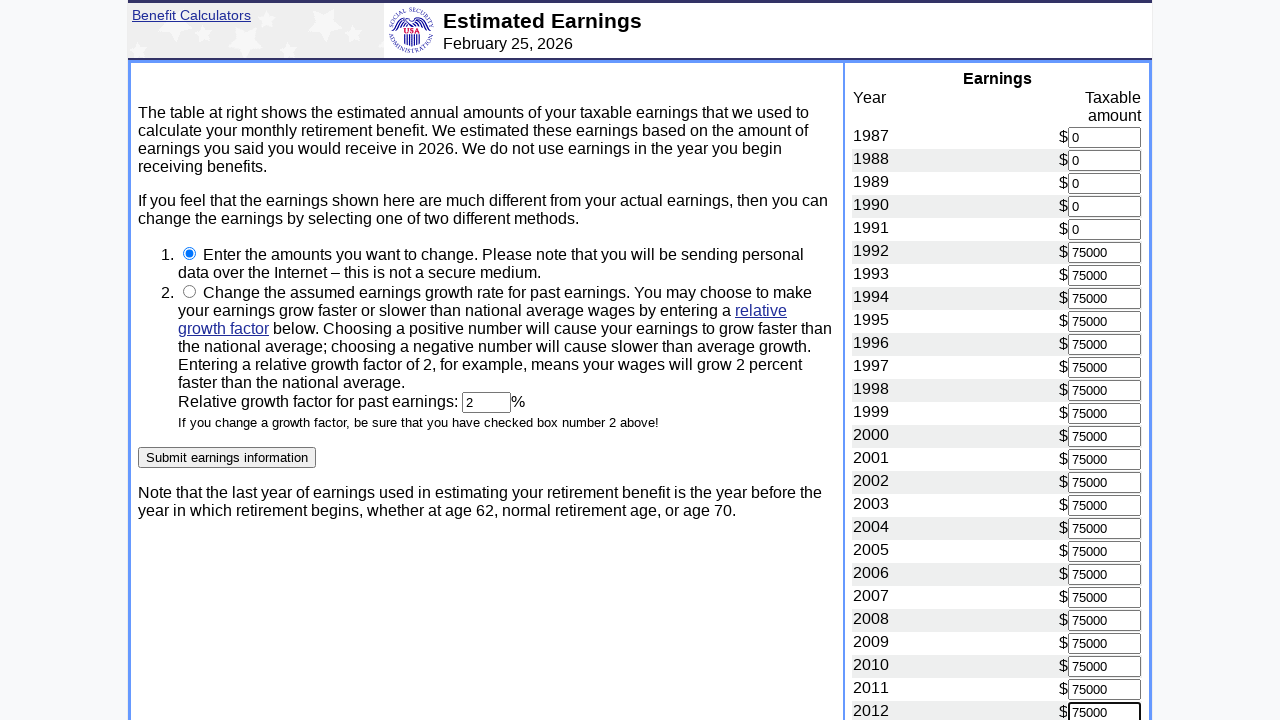

Filled $75,000 earnings for year 2013 on input[name='2013']
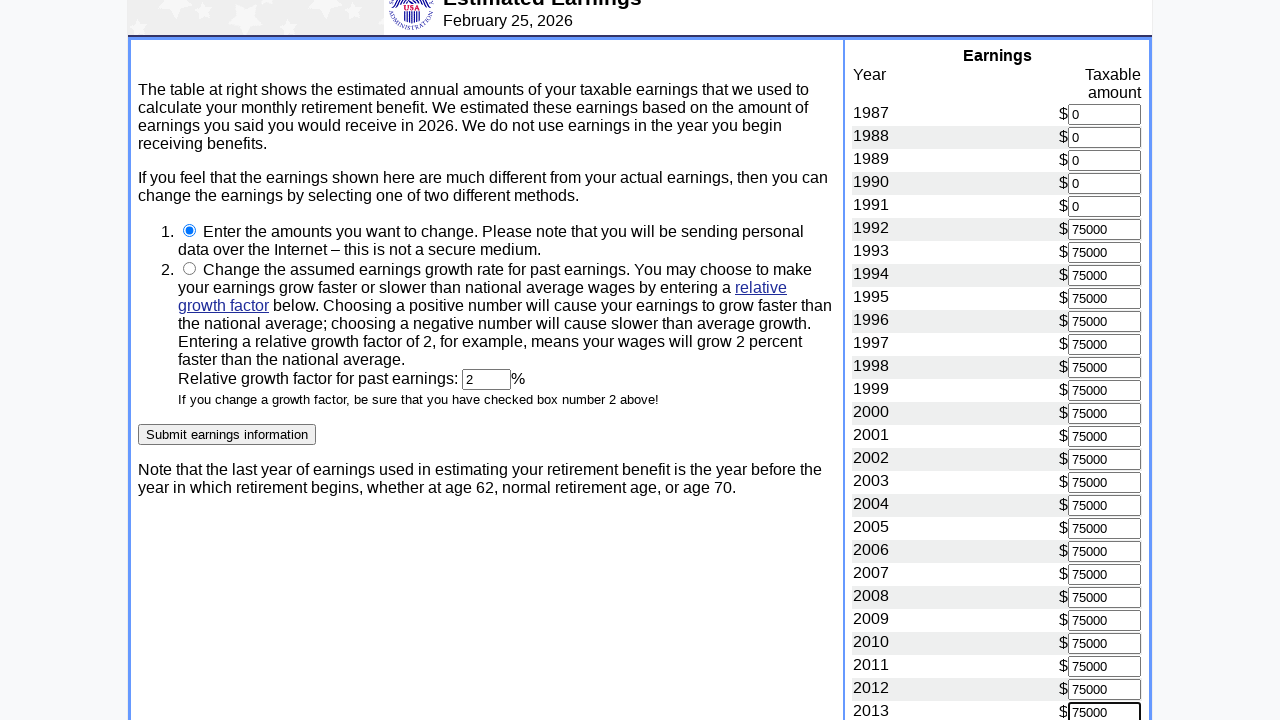

Filled $75,000 earnings for year 2014 on input[name='2014']
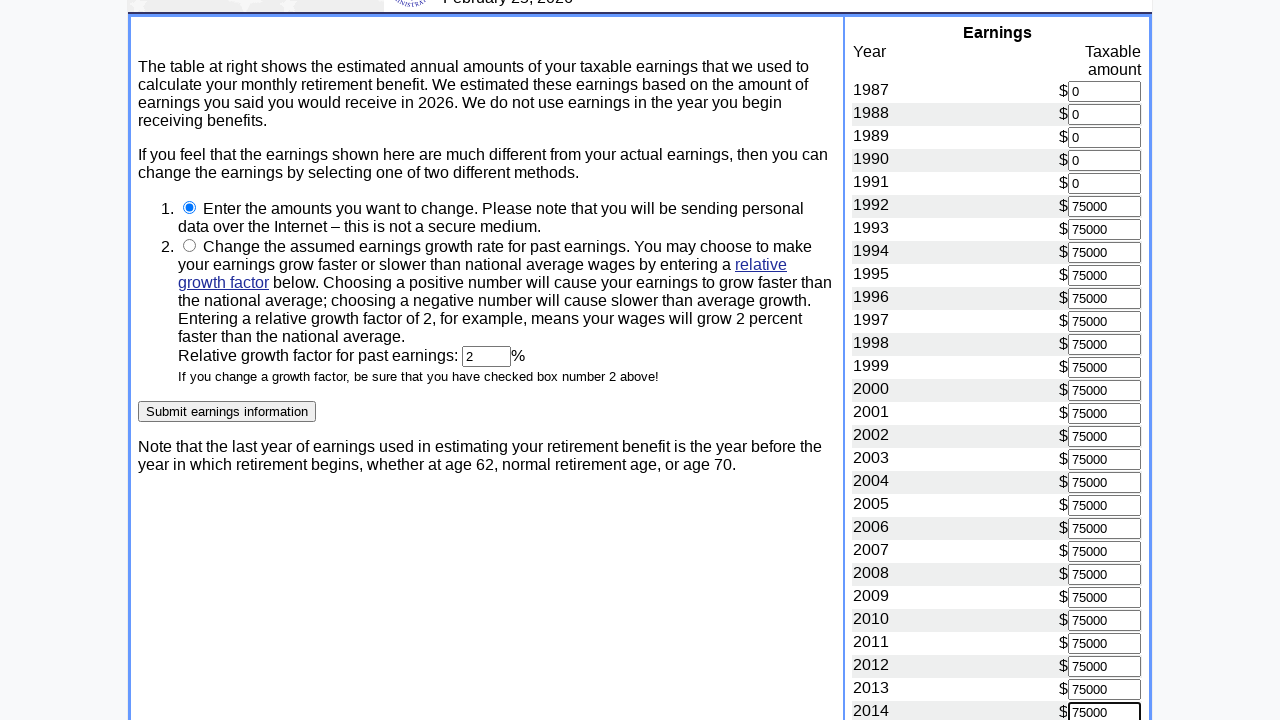

Filled $75,000 earnings for year 2015 on input[name='2015']
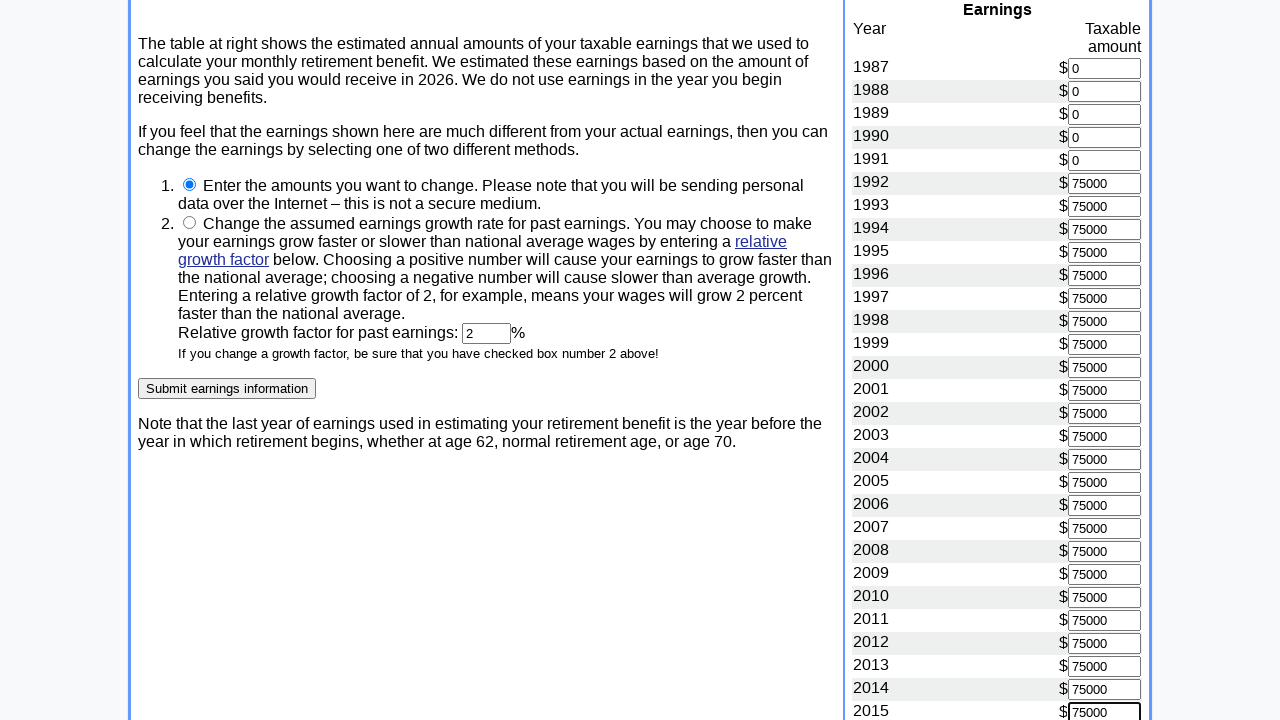

Filled $75,000 earnings for year 2016 on input[name='2016']
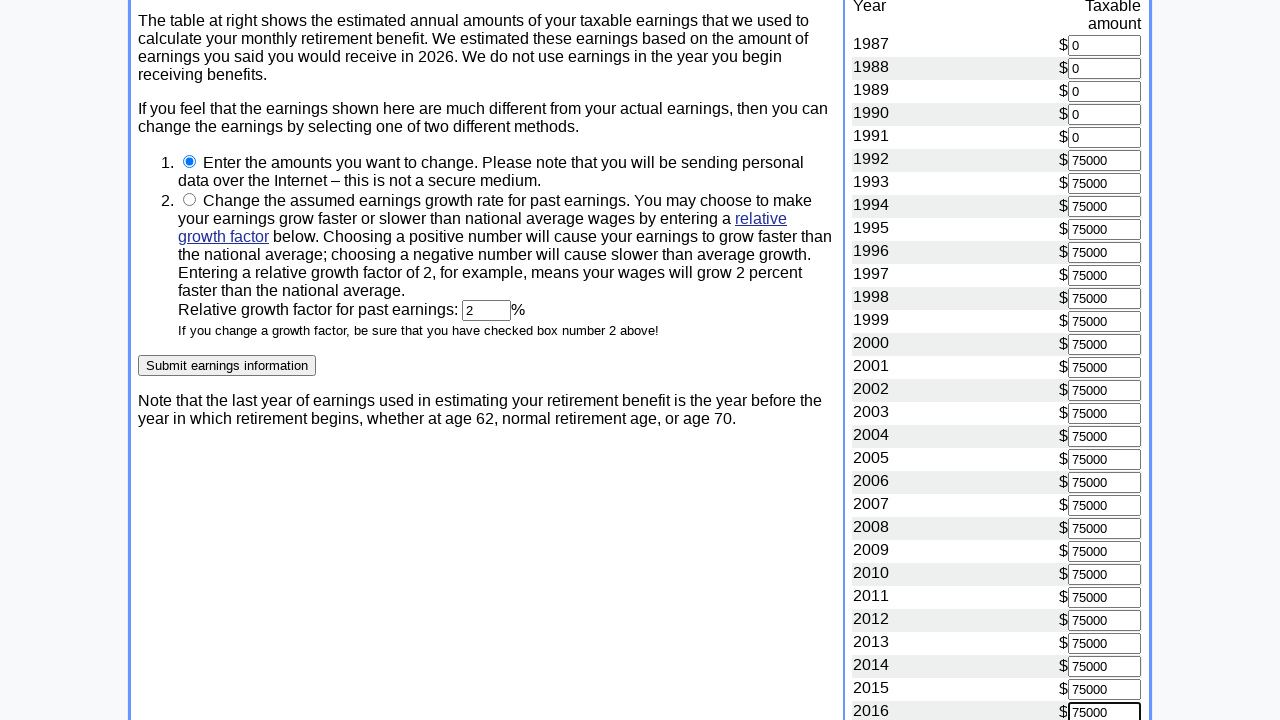

Filled $75,000 earnings for year 2017 on input[name='2017']
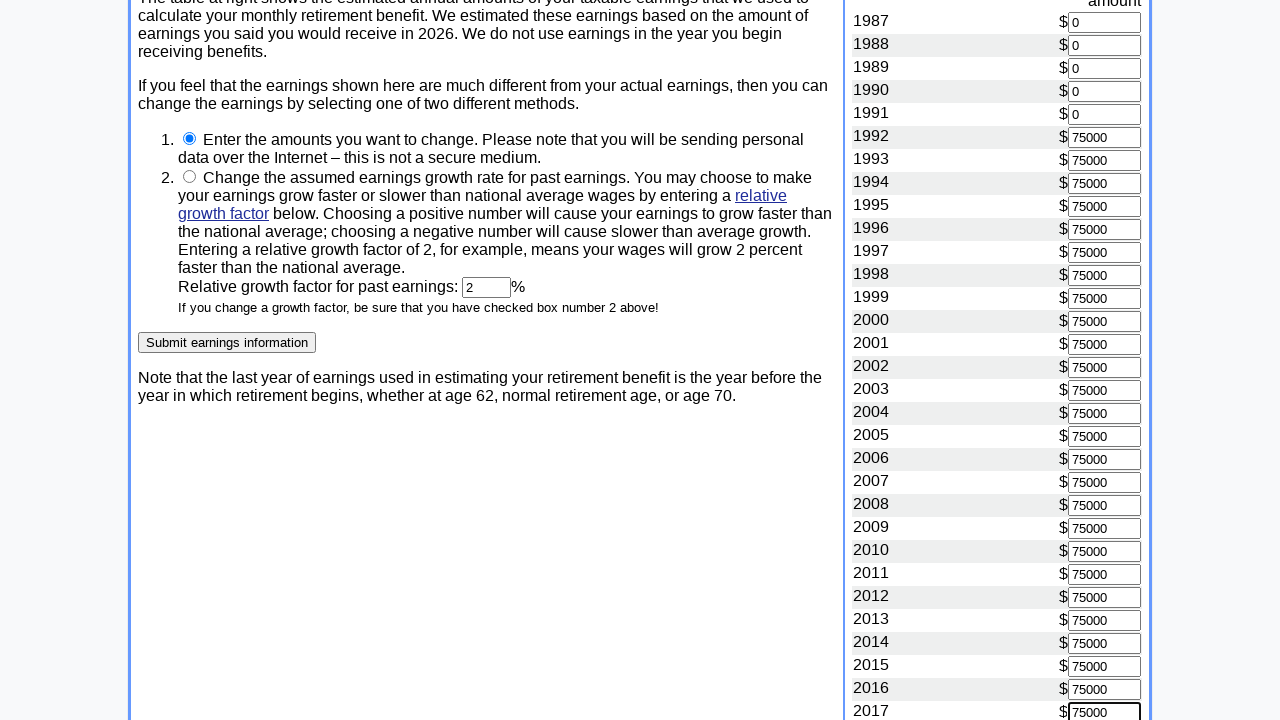

Filled $75,000 earnings for year 2018 on input[name='2018']
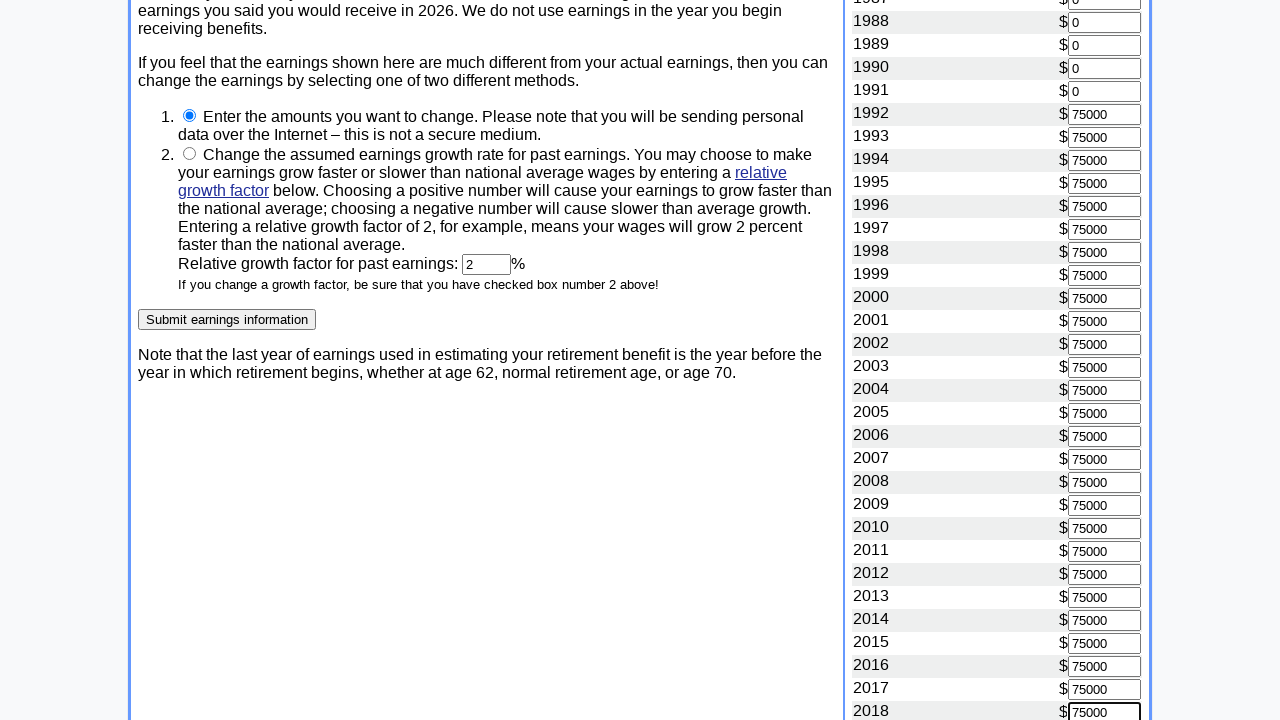

Filled $75,000 earnings for year 2019 on input[name='2019']
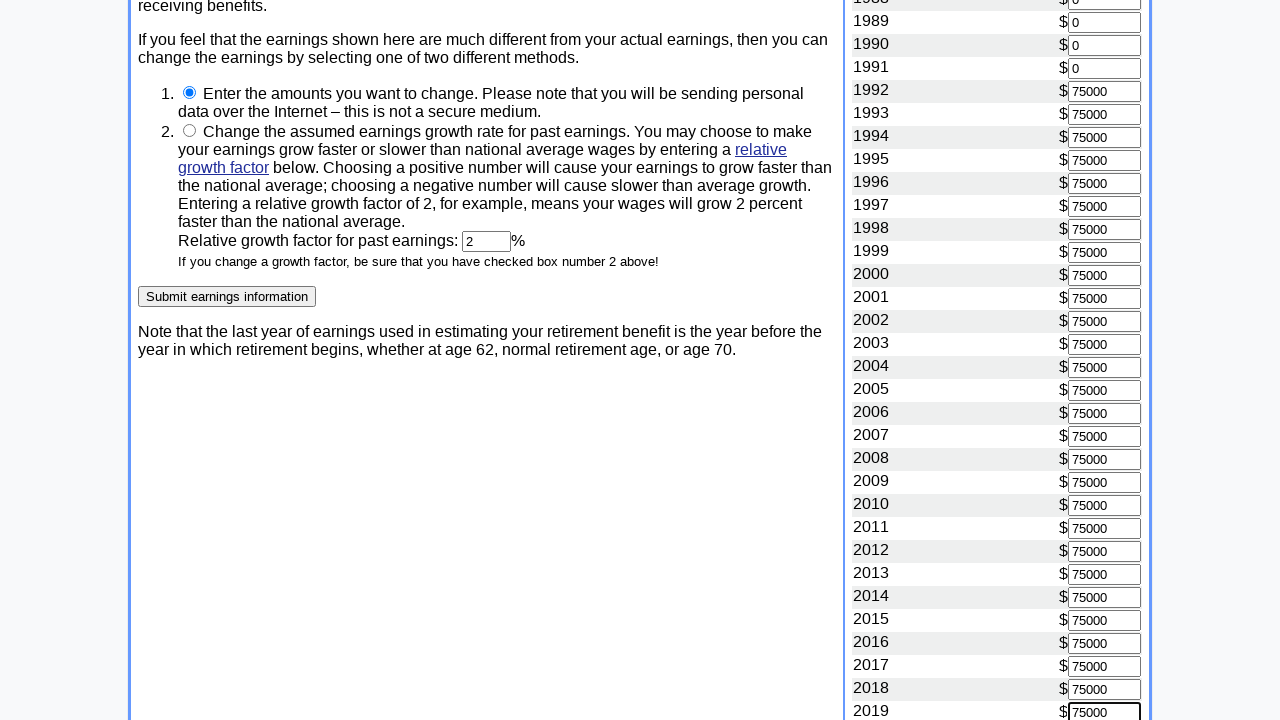

Filled $75,000 earnings for year 2020 on input[name='2020']
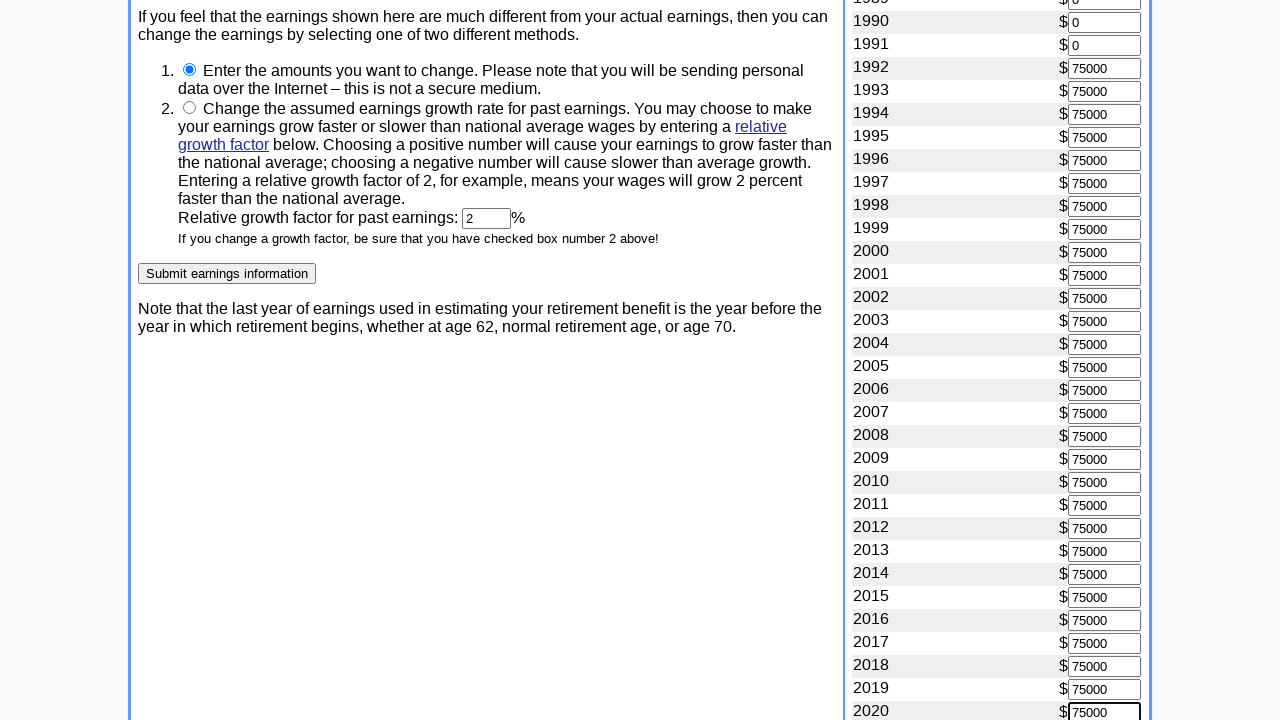

Filled $75,000 earnings for year 2021 on input[name='2021']
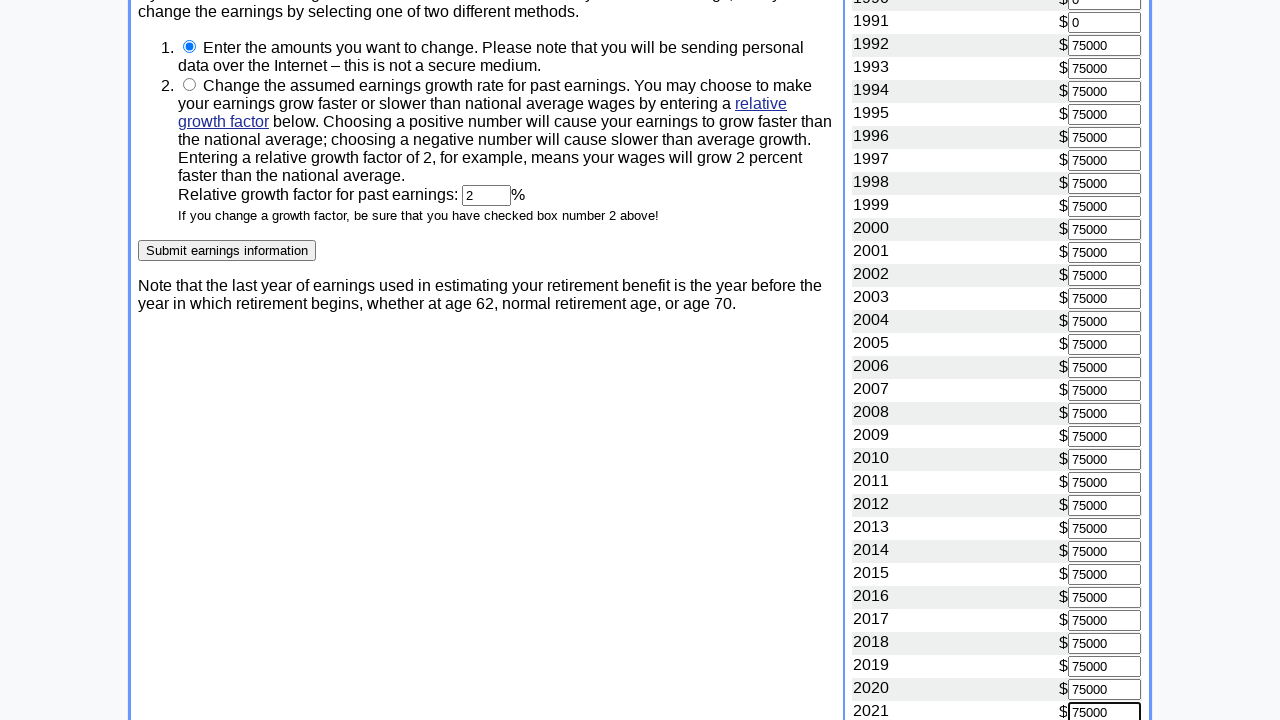

Filled $75,000 earnings for year 2022 on input[name='2022']
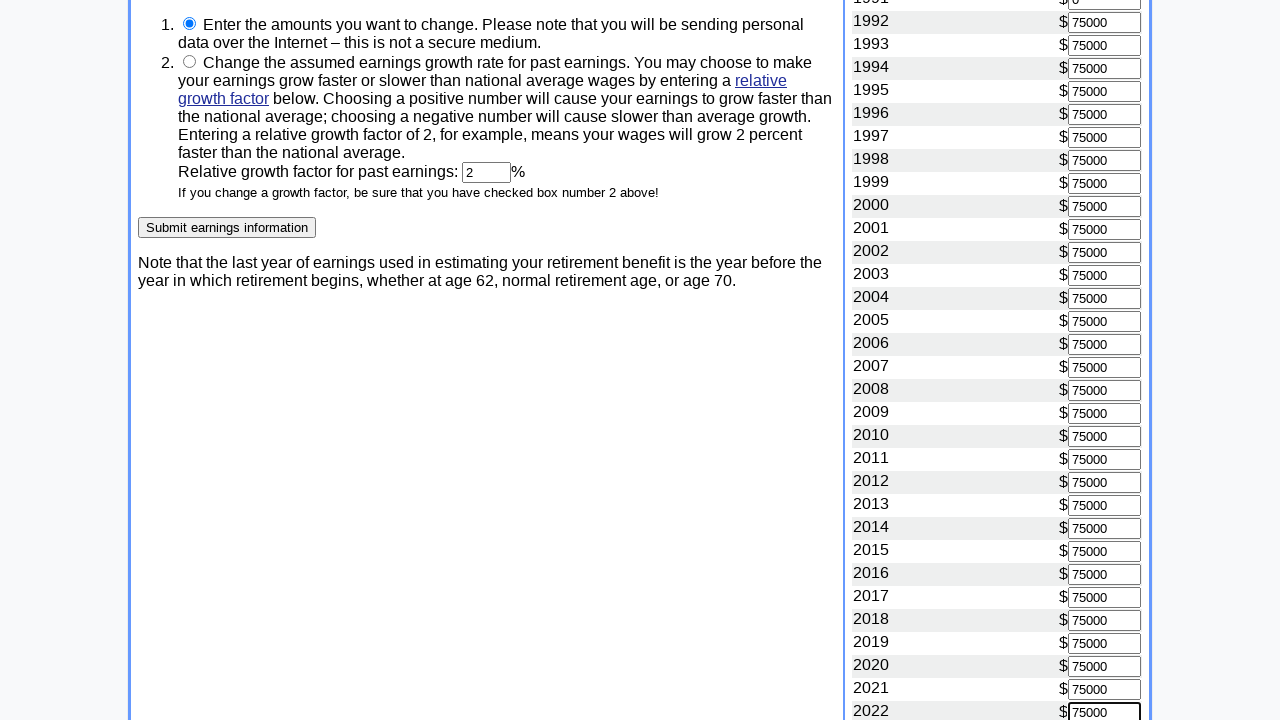

Filled $75,000 earnings for year 2023 on input[name='2023']
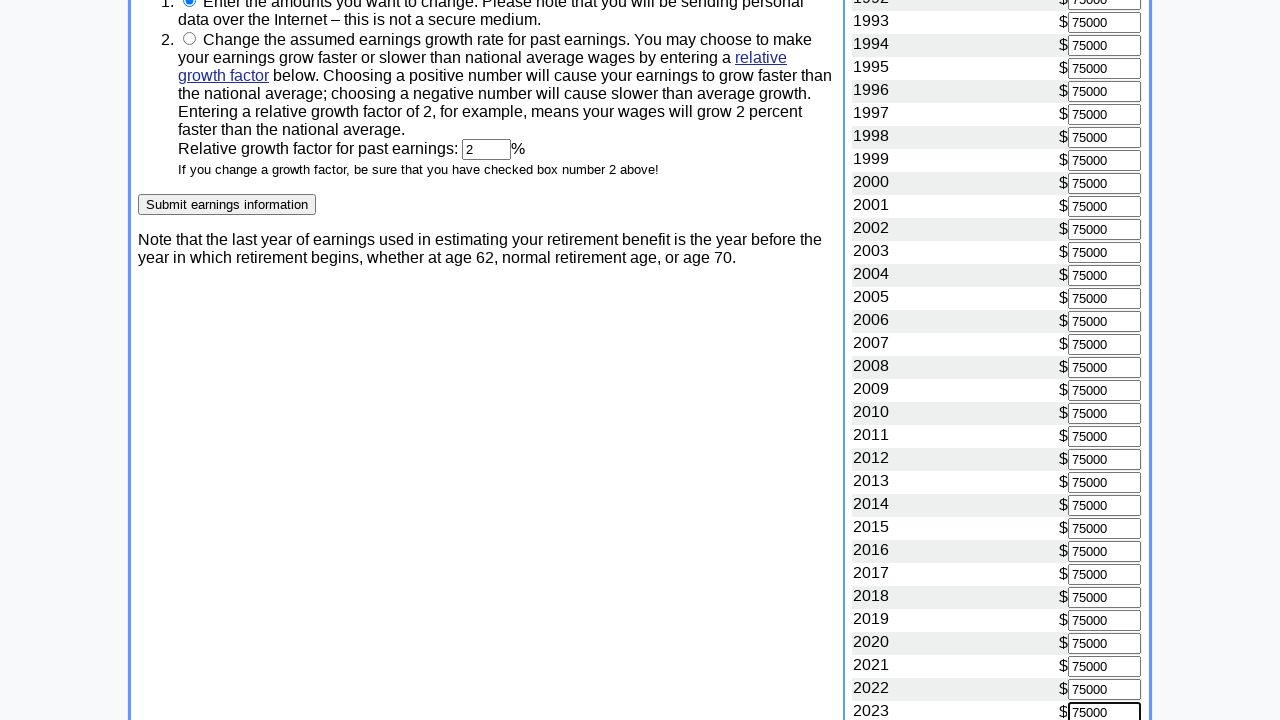

Filled $75,000 earnings for year 2024 on input[name='2024']
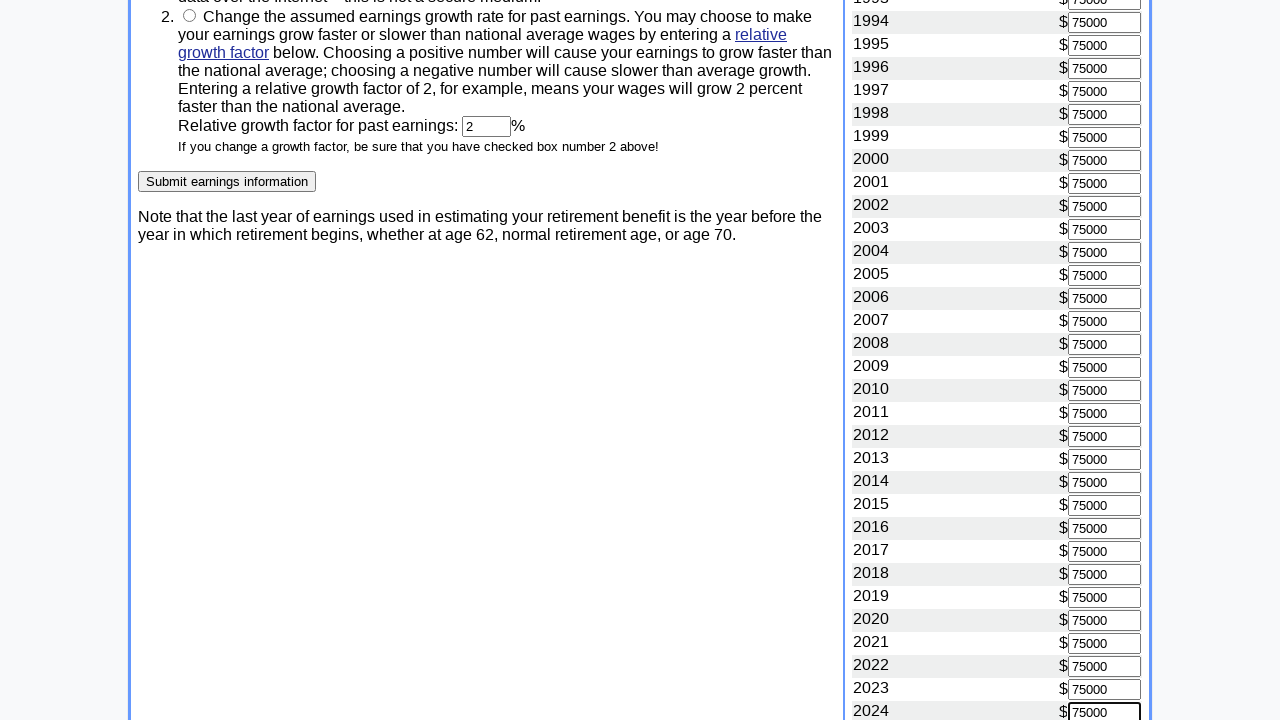

Clicked submit button to calculate Social Security benefits at (227, 182) on xpath=/html/body/table[3]/tbody/tr[1]/td[1]/form/input[6]
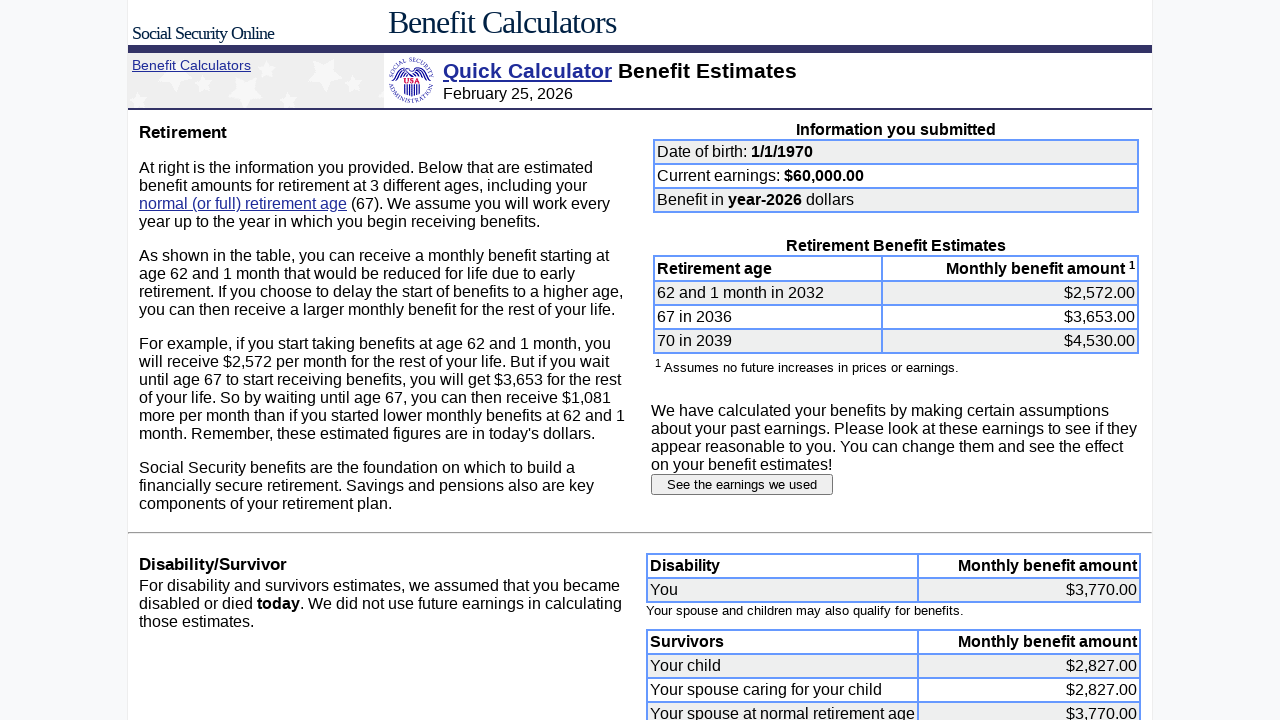

Waited for benefit calculation results to load
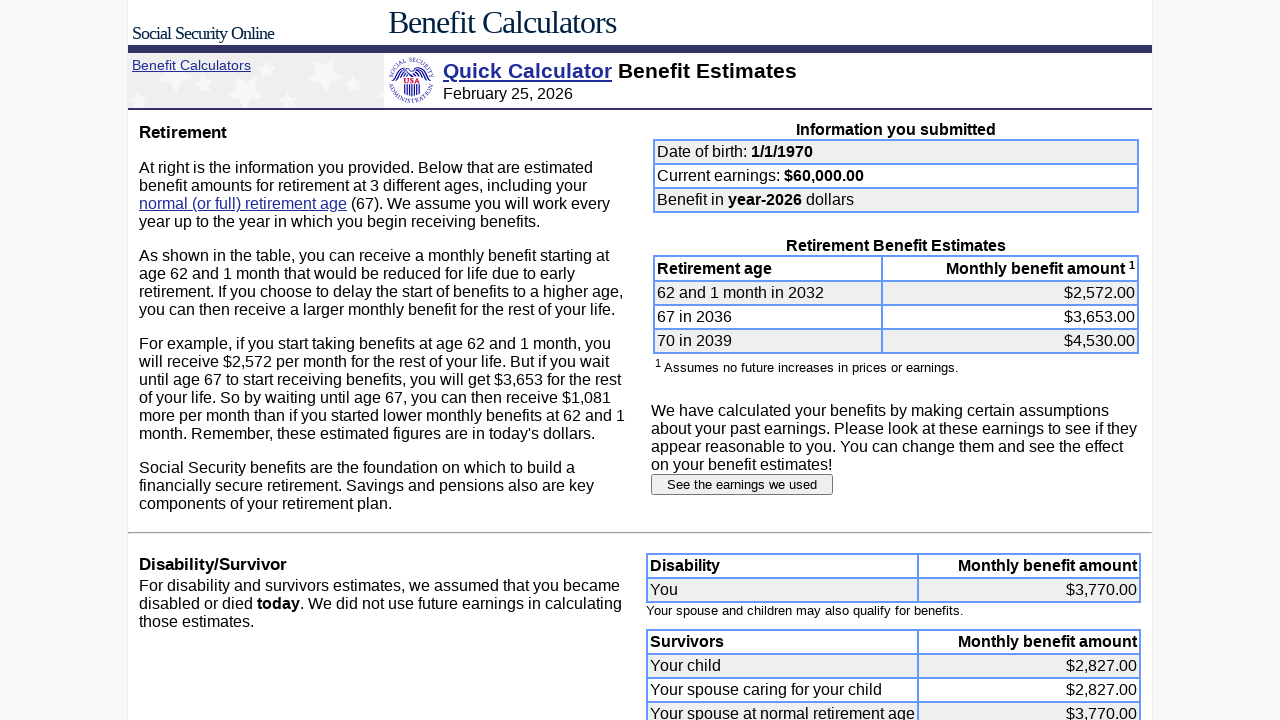

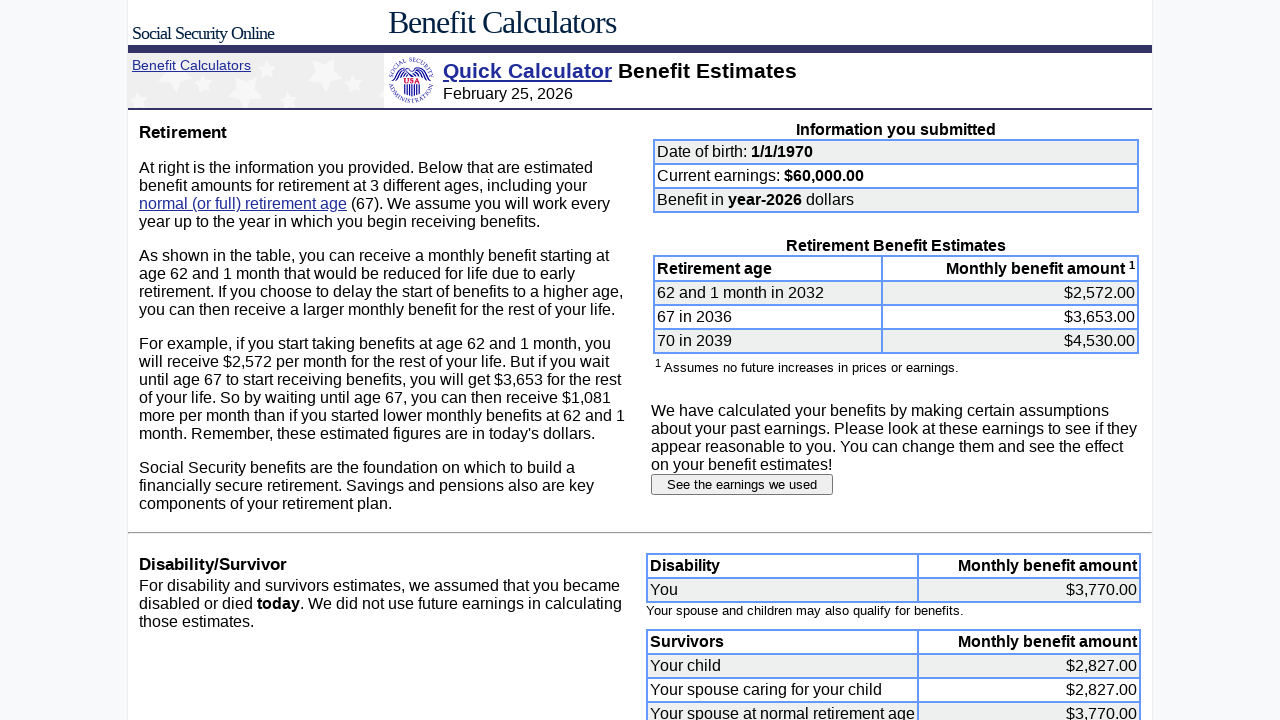